Tests jQuery date picker functionality by navigating through months and years to select a specific date

Starting URL: https://jqueryui.com/datepicker/

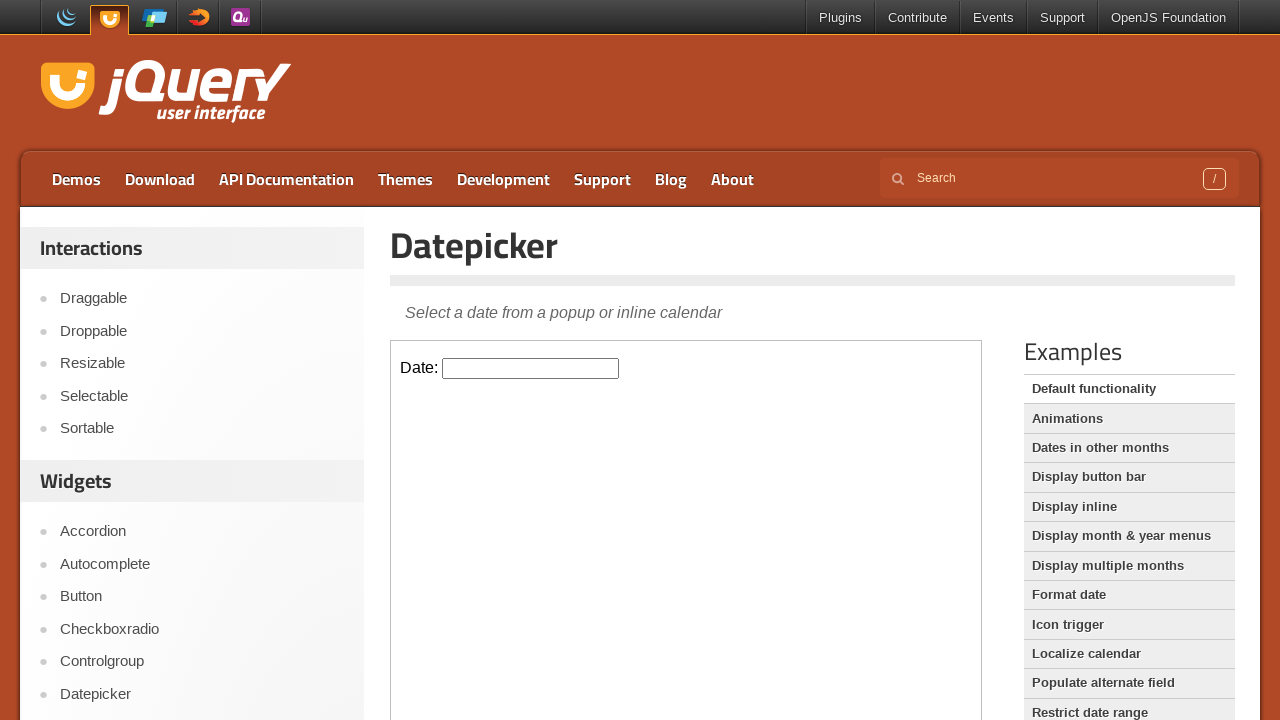

Located the iframe containing the date picker
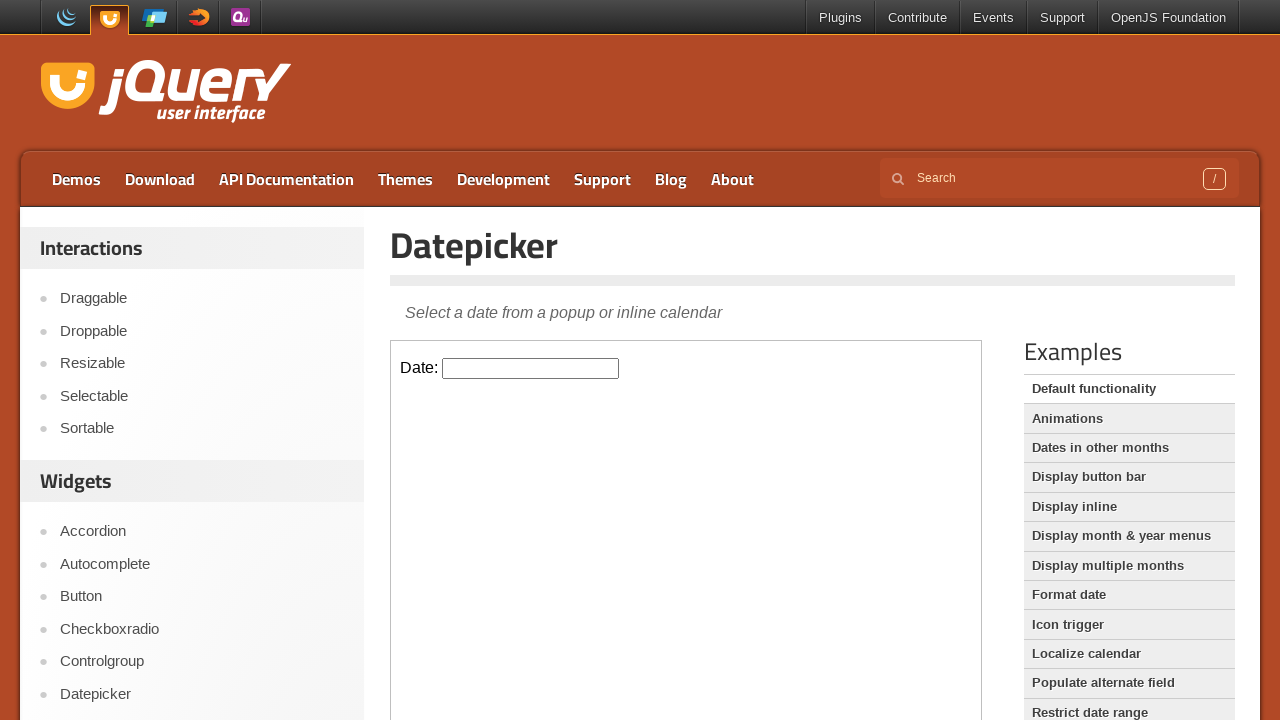

Located the datepicker input element
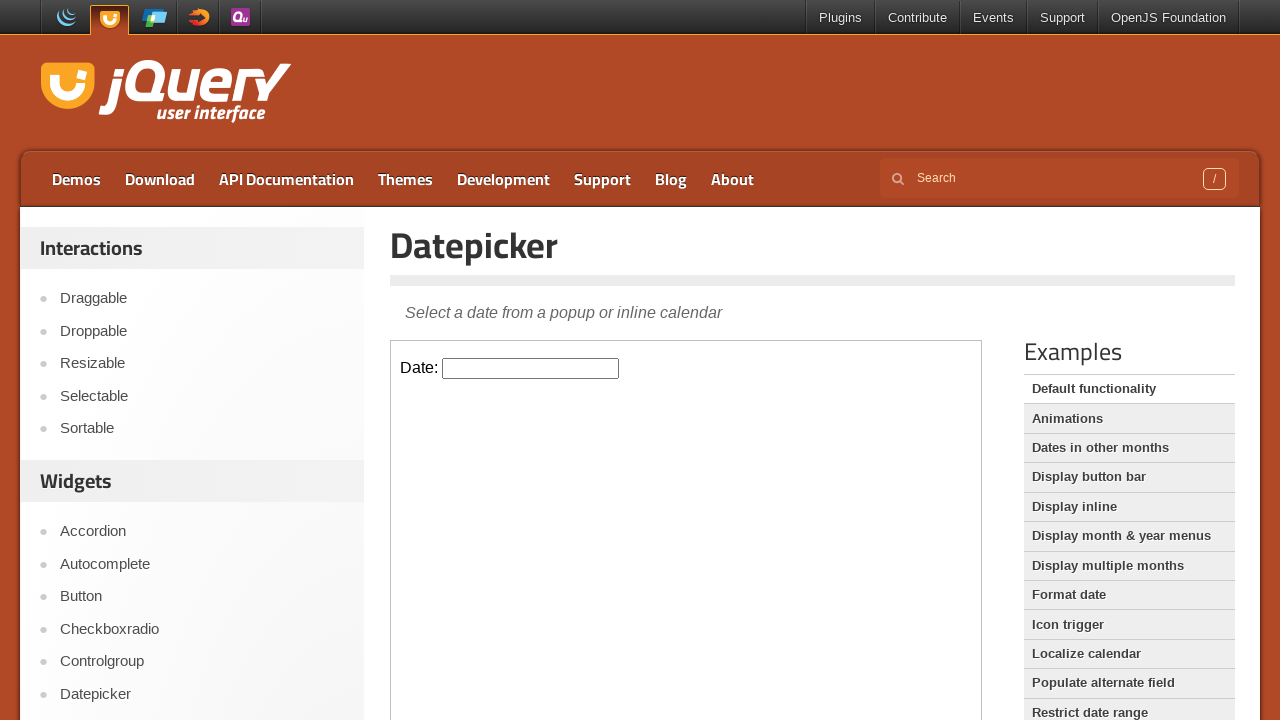

Clicked on the datepicker input to open the date picker at (531, 368) on iframe >> nth=0 >> internal:control=enter-frame >> #datepicker
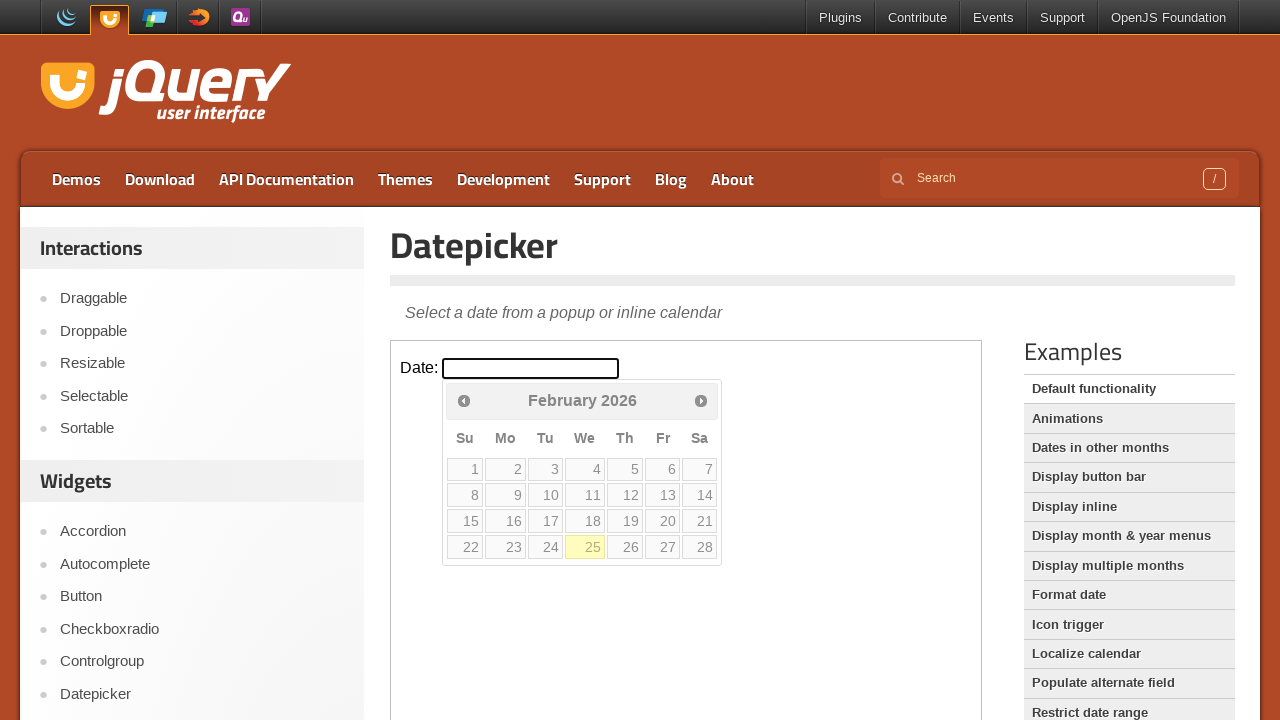

Clicked previous button to navigate backward (current: February 2026, target: June 2023) at (464, 400) on iframe >> nth=0 >> internal:control=enter-frame >> .ui-datepicker-prev
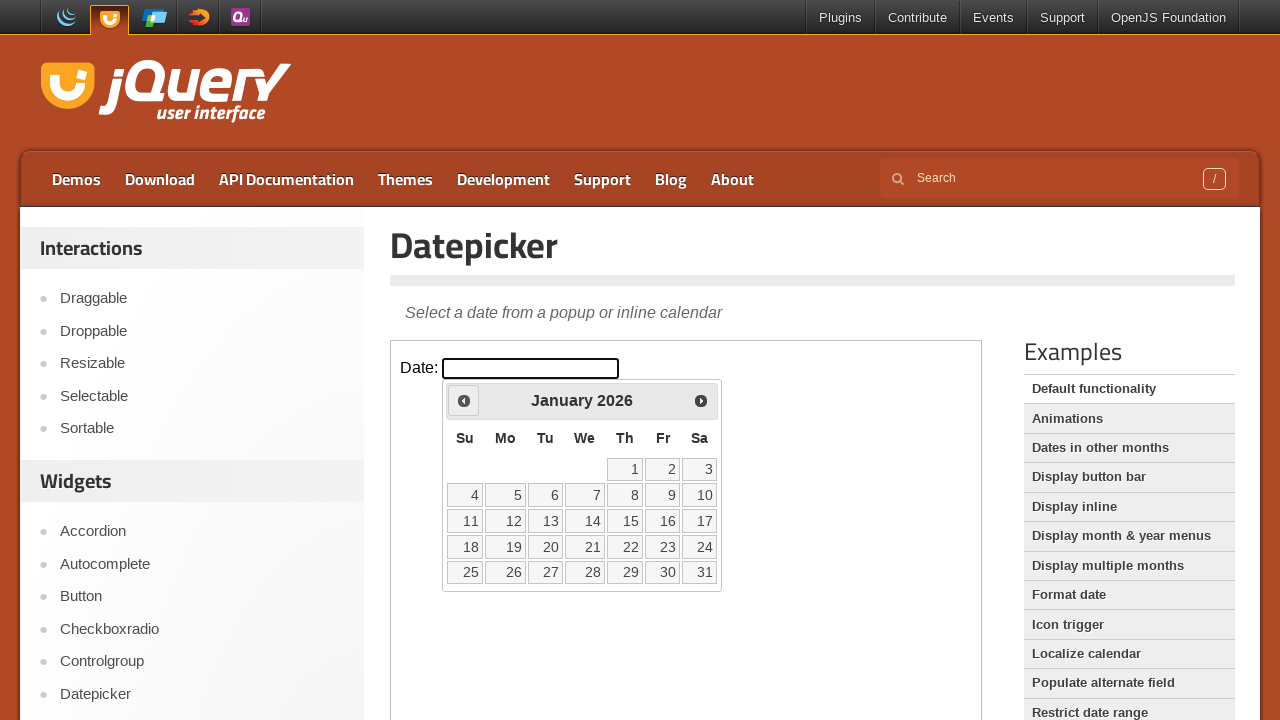

Clicked previous button to navigate backward (current: January 2026, target: June 2023) at (464, 400) on iframe >> nth=0 >> internal:control=enter-frame >> .ui-datepicker-prev
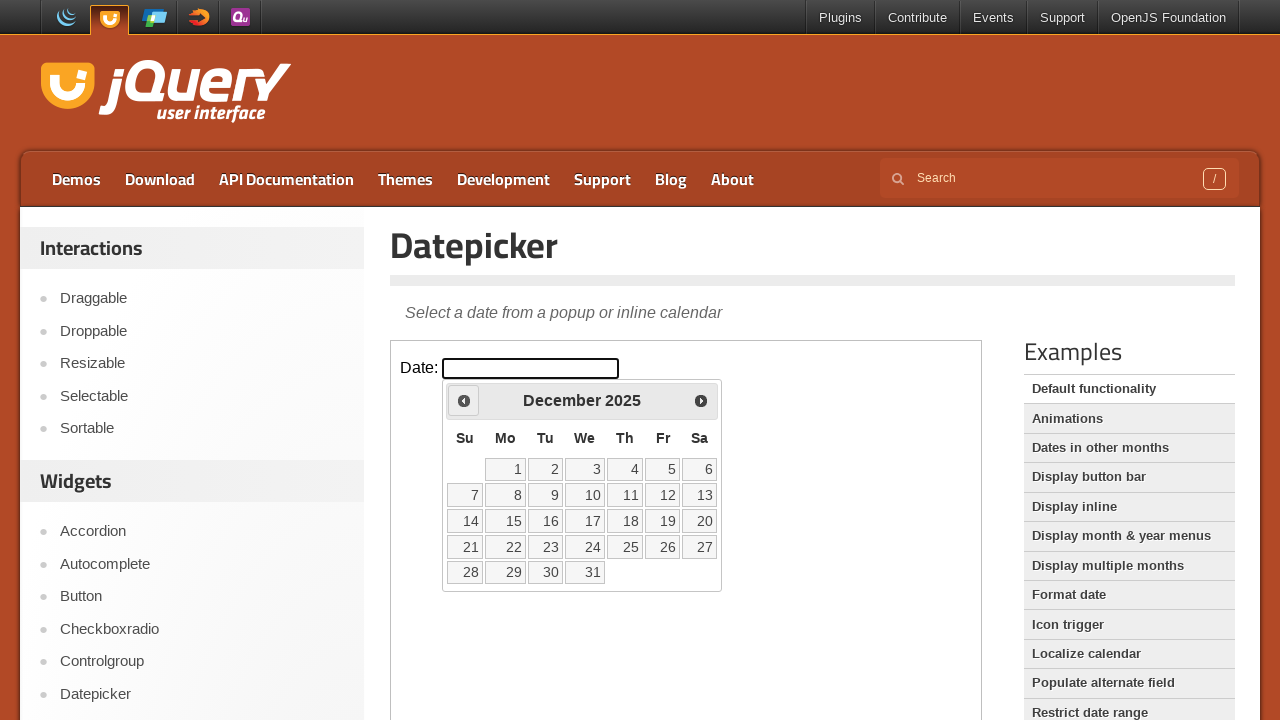

Clicked previous button to navigate backward (current: December 2025, target: June 2023) at (464, 400) on iframe >> nth=0 >> internal:control=enter-frame >> .ui-datepicker-prev
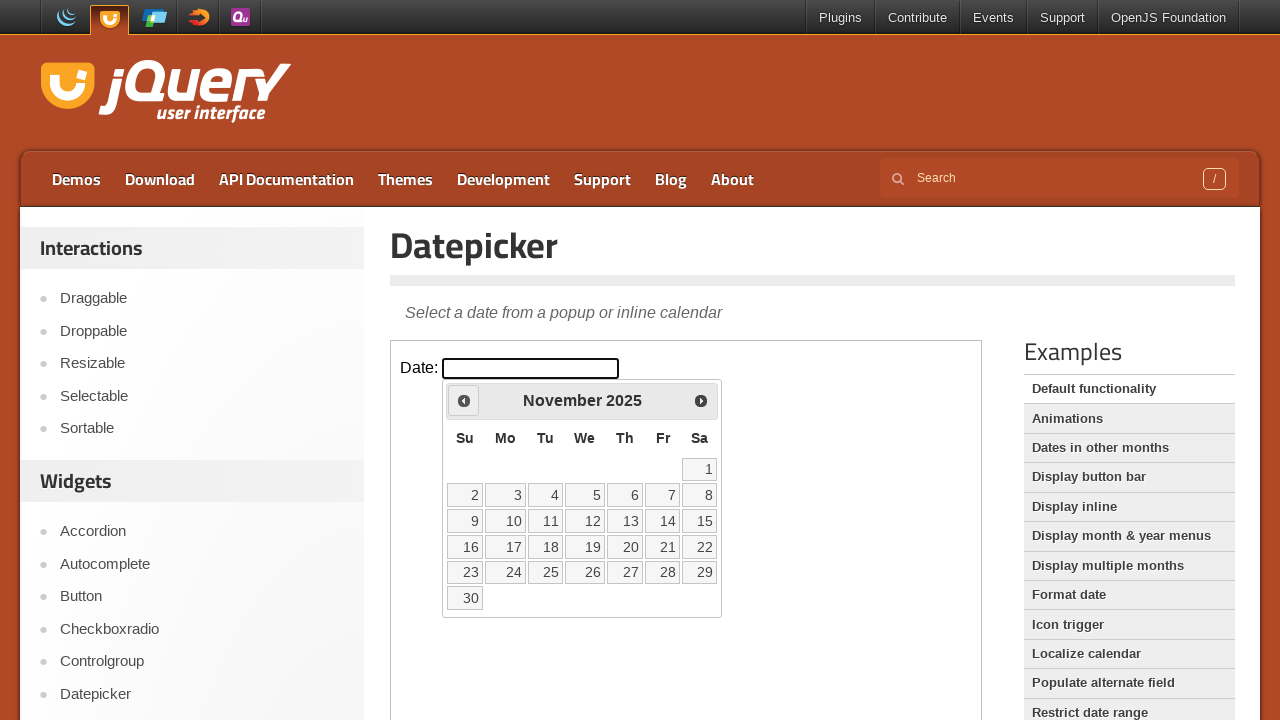

Clicked previous button to navigate backward (current: November 2025, target: June 2023) at (464, 400) on iframe >> nth=0 >> internal:control=enter-frame >> .ui-datepicker-prev
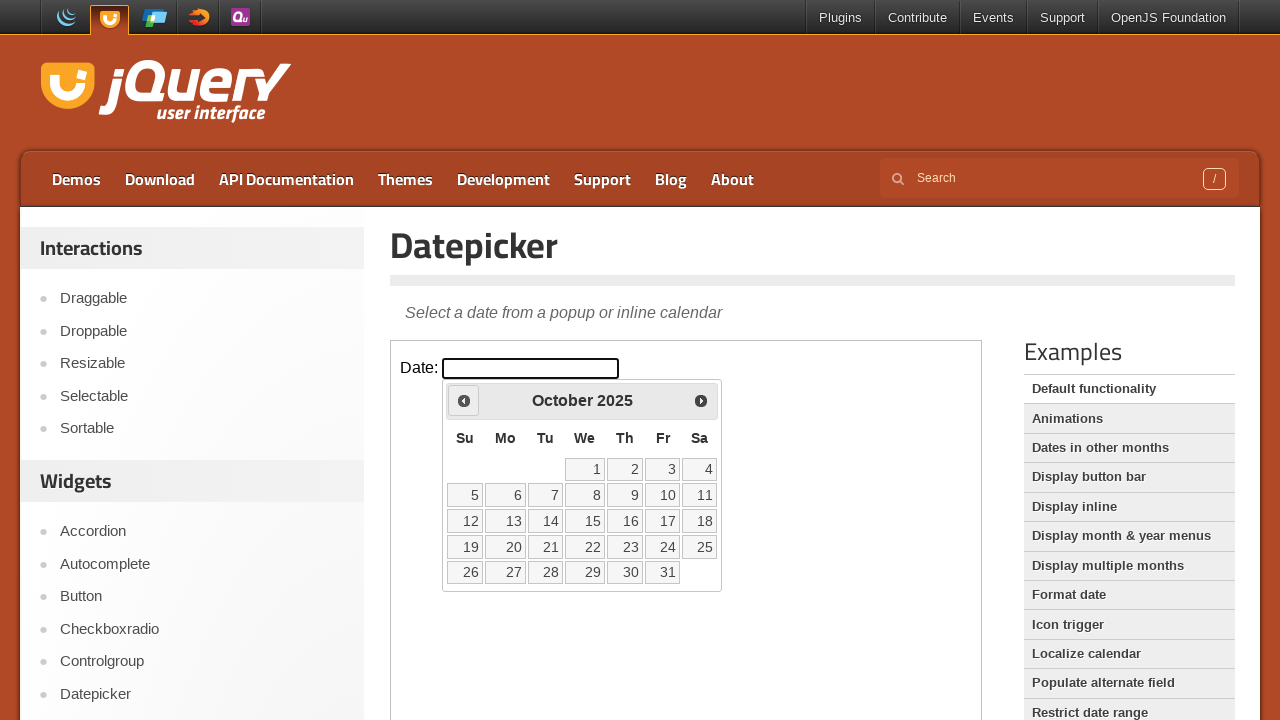

Clicked previous button to navigate backward (current: October 2025, target: June 2023) at (464, 400) on iframe >> nth=0 >> internal:control=enter-frame >> .ui-datepicker-prev
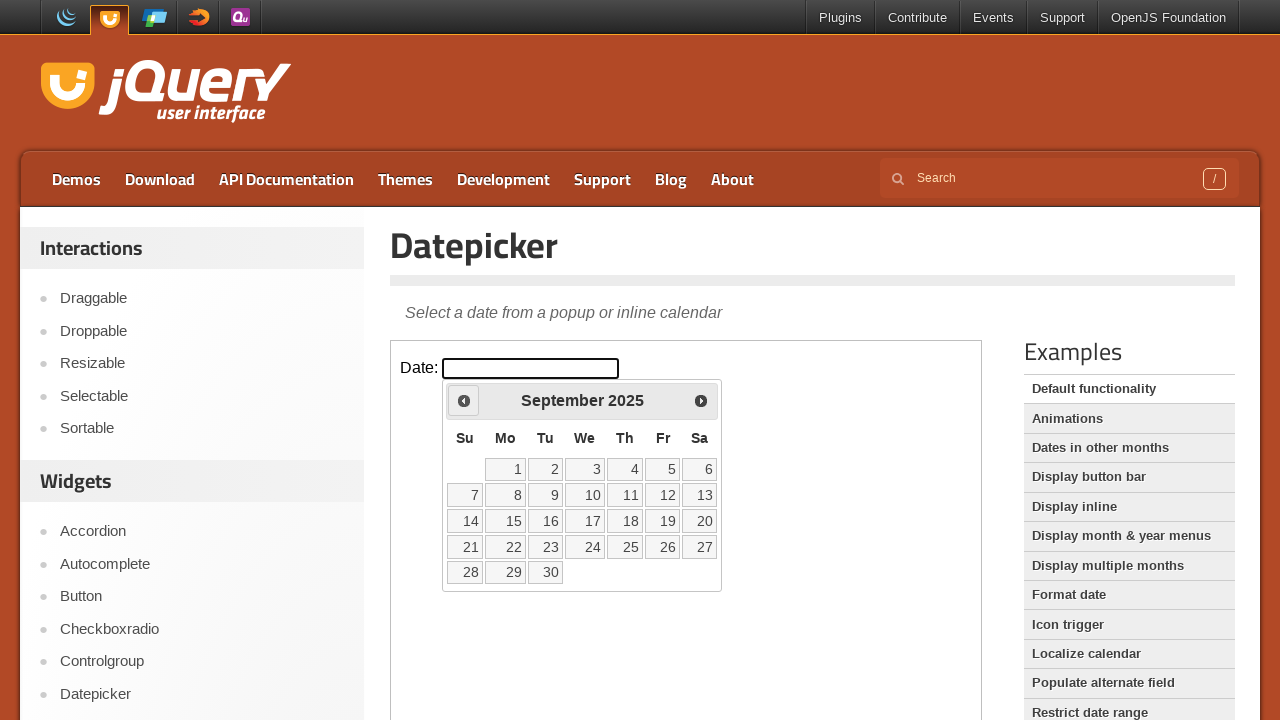

Clicked previous button to navigate backward (current: September 2025, target: June 2023) at (464, 400) on iframe >> nth=0 >> internal:control=enter-frame >> .ui-datepicker-prev
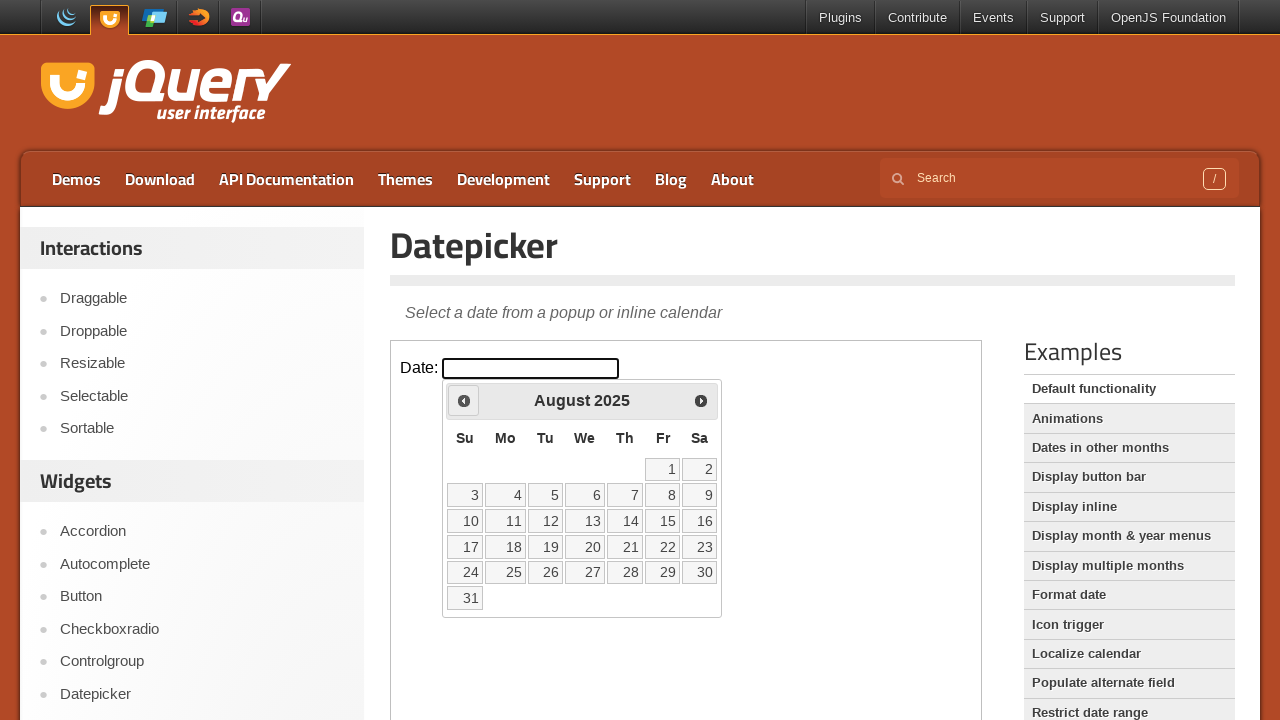

Clicked previous button to navigate backward (current: August 2025, target: June 2023) at (464, 400) on iframe >> nth=0 >> internal:control=enter-frame >> .ui-datepicker-prev
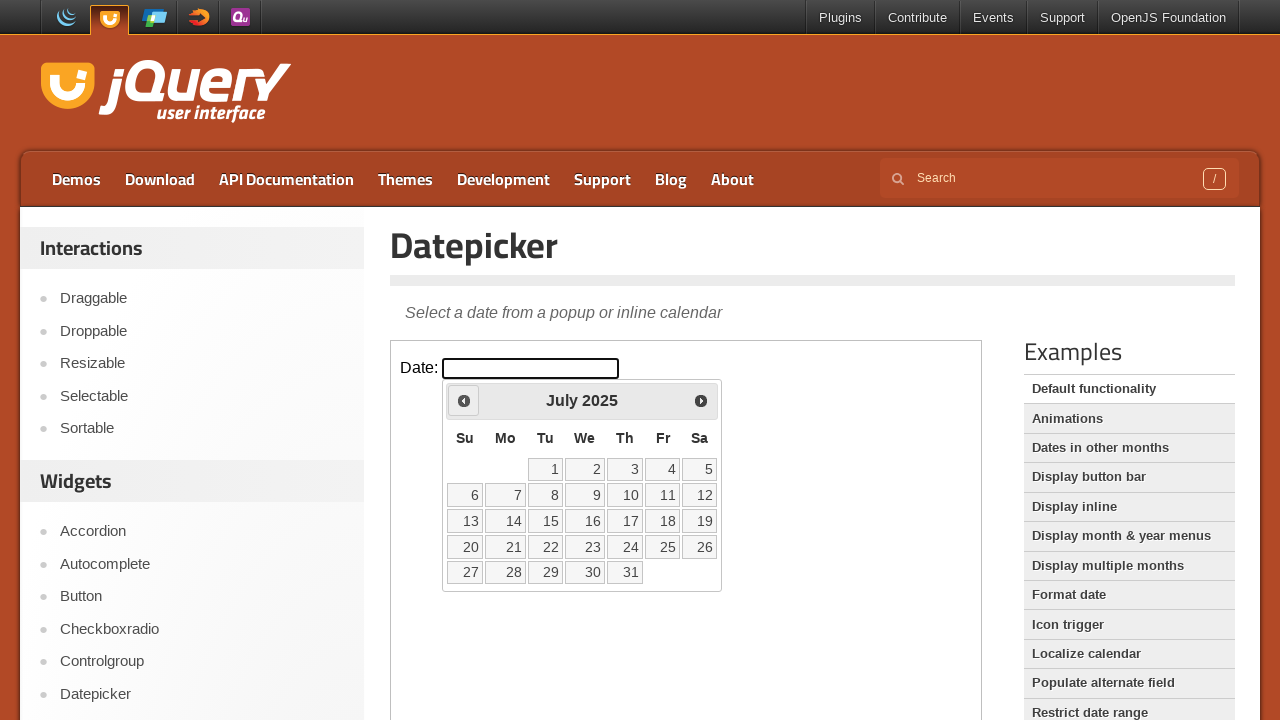

Clicked previous button to navigate backward (current: July 2025, target: June 2023) at (464, 400) on iframe >> nth=0 >> internal:control=enter-frame >> .ui-datepicker-prev
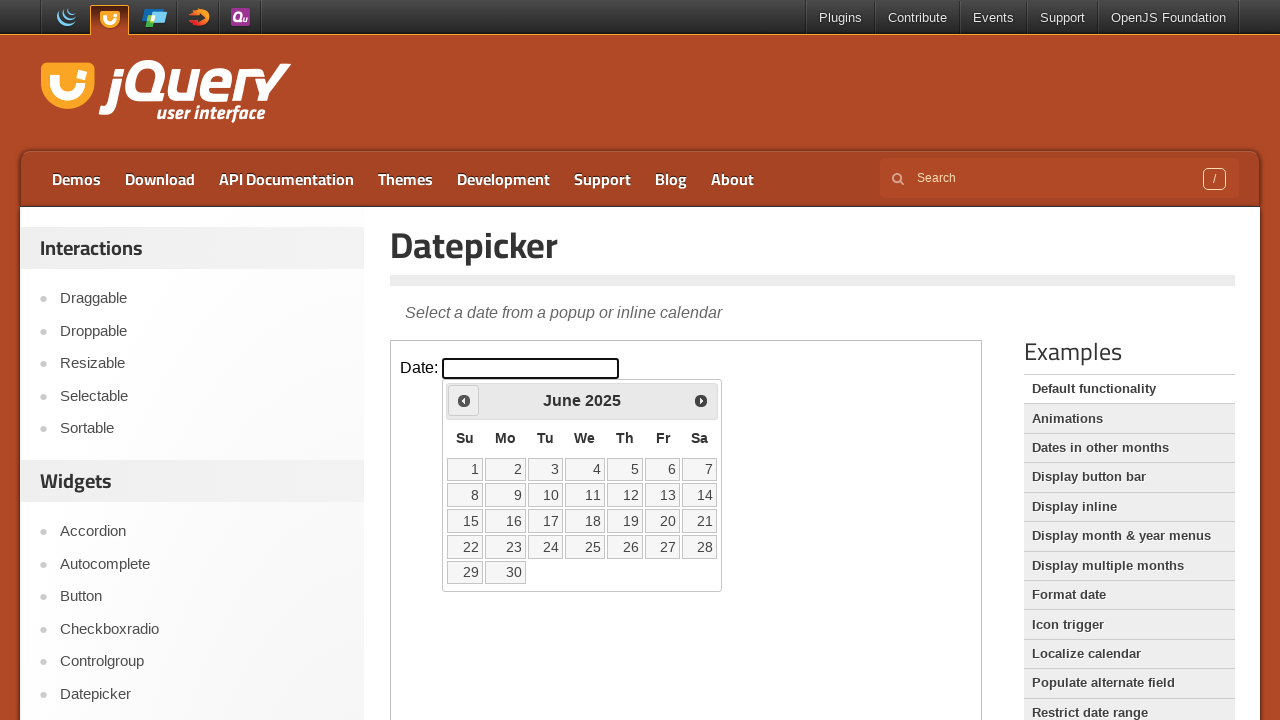

Clicked previous button to navigate backward (current: June 2025, target: June 2023) at (464, 400) on iframe >> nth=0 >> internal:control=enter-frame >> .ui-datepicker-prev
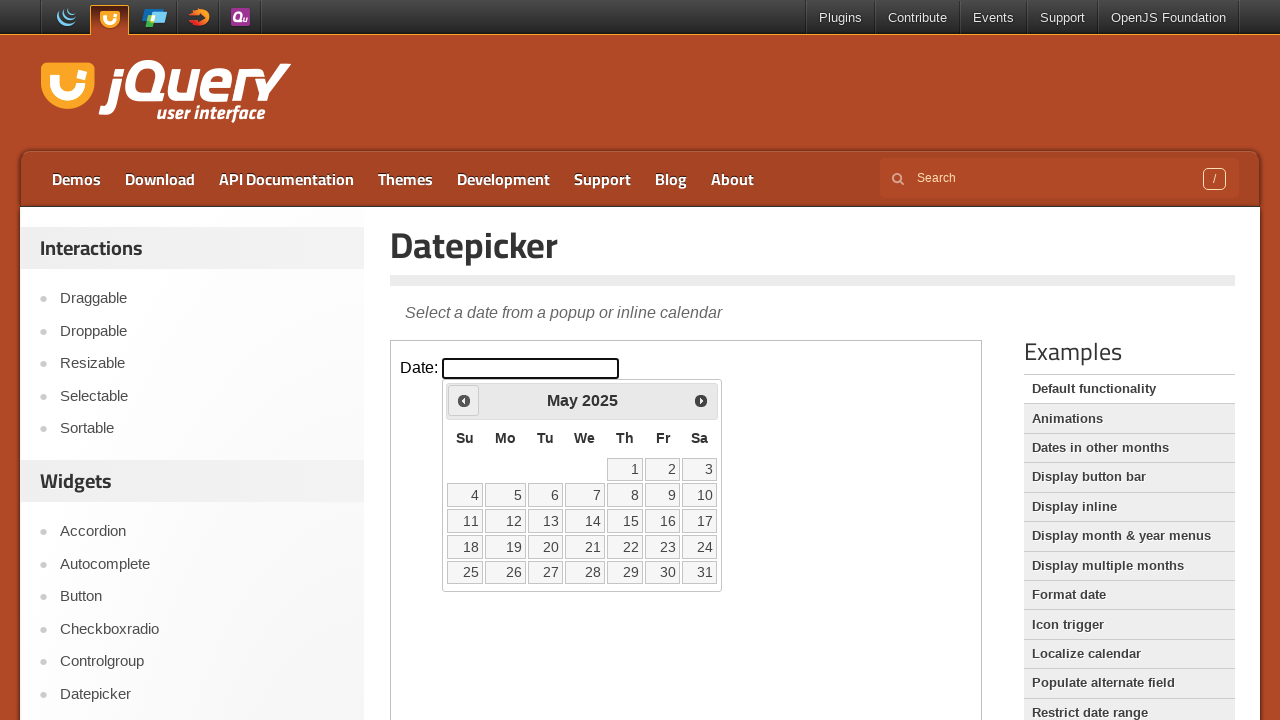

Clicked previous button to navigate backward (current: May 2025, target: June 2023) at (464, 400) on iframe >> nth=0 >> internal:control=enter-frame >> .ui-datepicker-prev
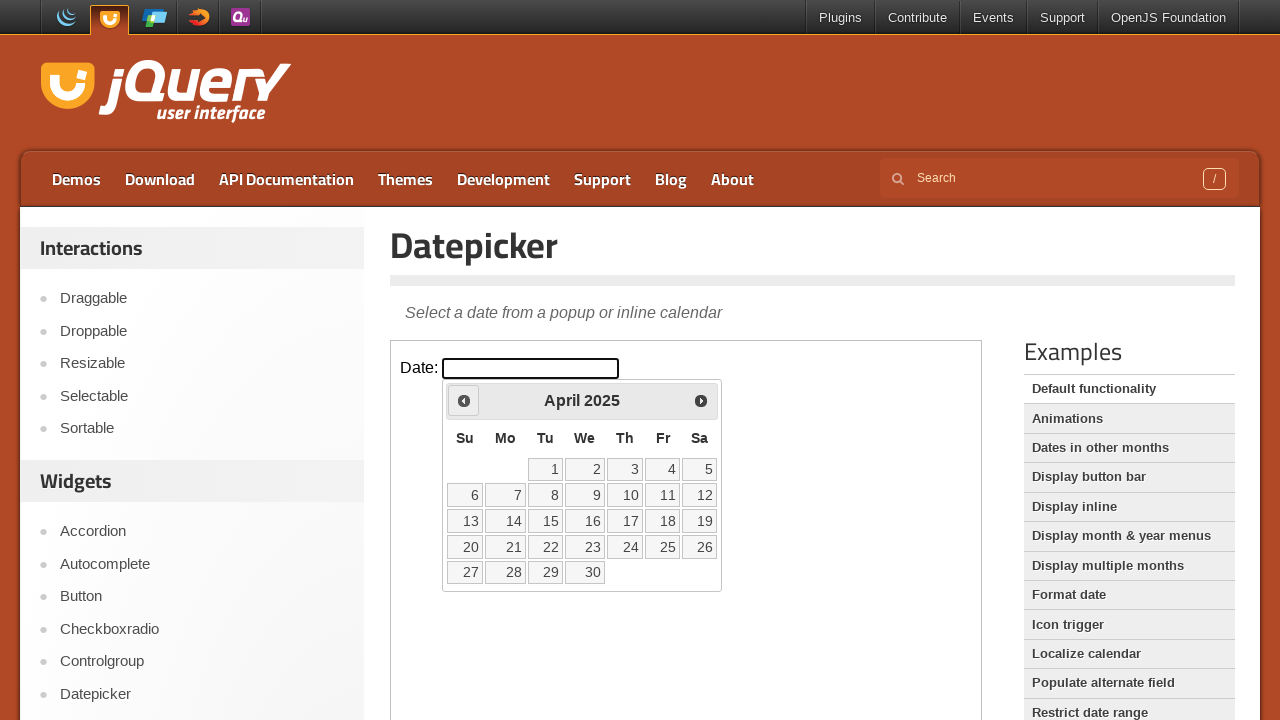

Clicked previous button to navigate backward (current: April 2025, target: June 2023) at (464, 400) on iframe >> nth=0 >> internal:control=enter-frame >> .ui-datepicker-prev
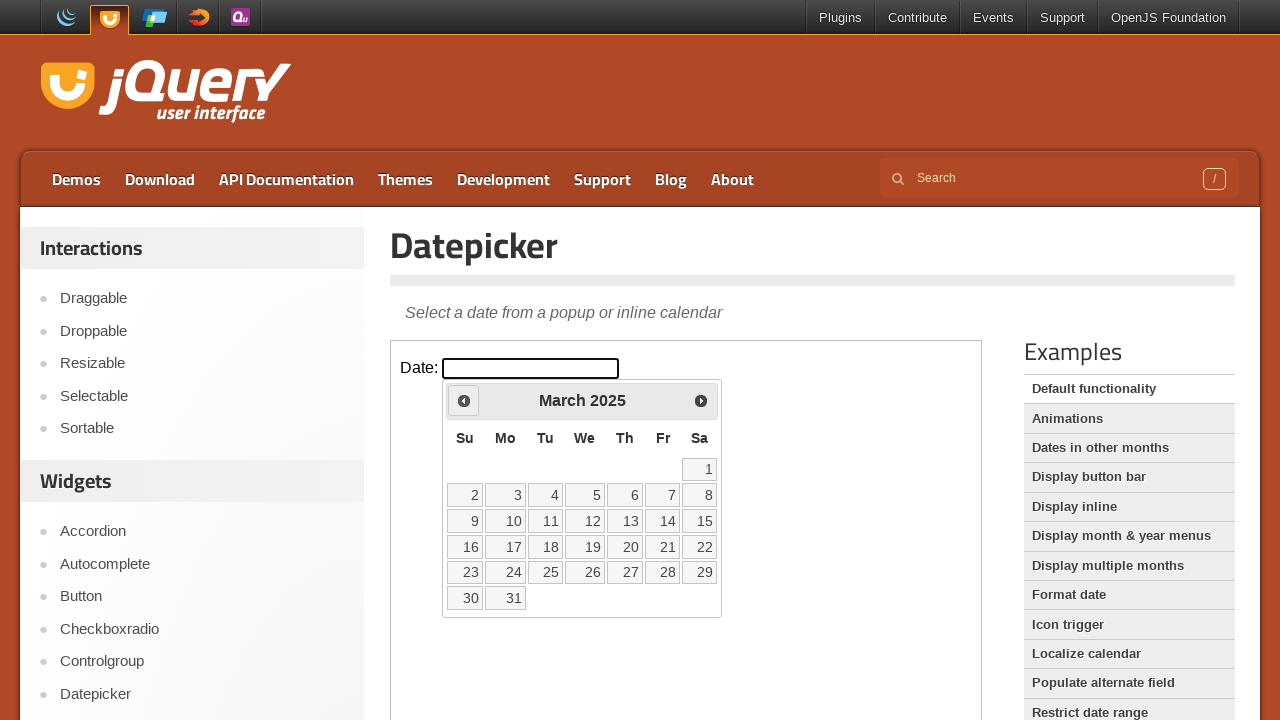

Clicked previous button to navigate backward (current: March 2025, target: June 2023) at (464, 400) on iframe >> nth=0 >> internal:control=enter-frame >> .ui-datepicker-prev
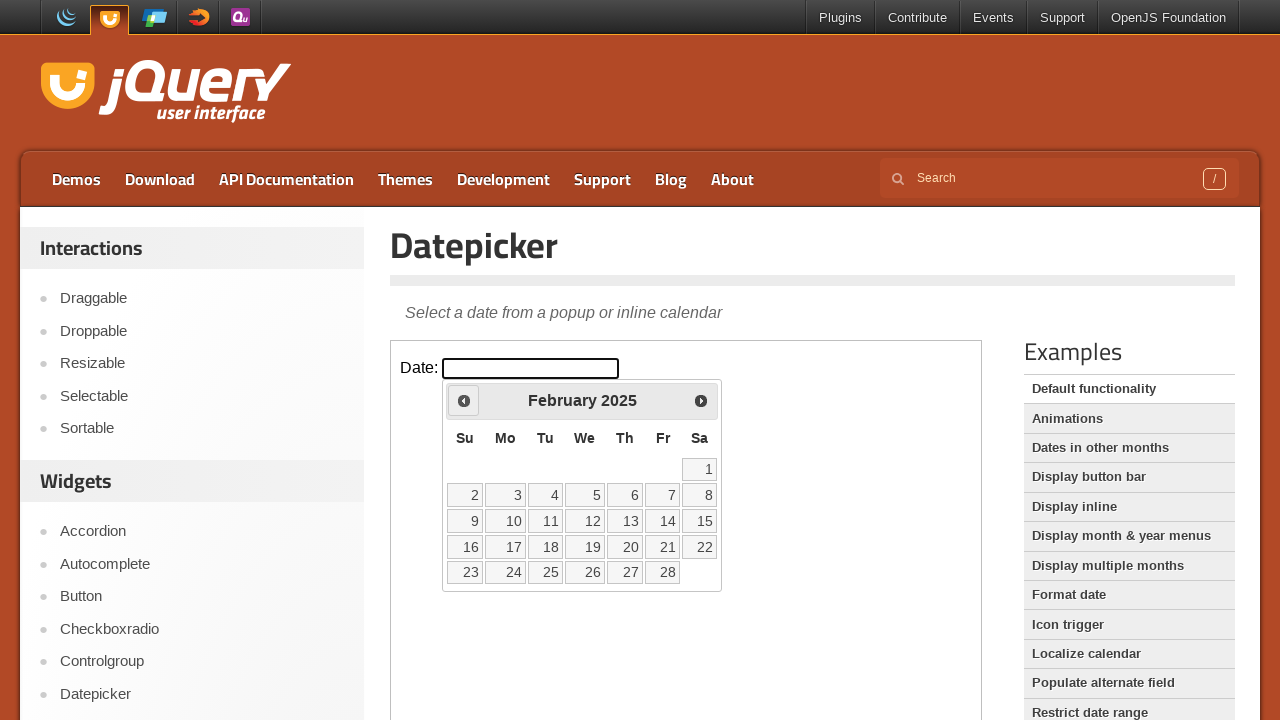

Clicked previous button to navigate backward (current: February 2025, target: June 2023) at (464, 400) on iframe >> nth=0 >> internal:control=enter-frame >> .ui-datepicker-prev
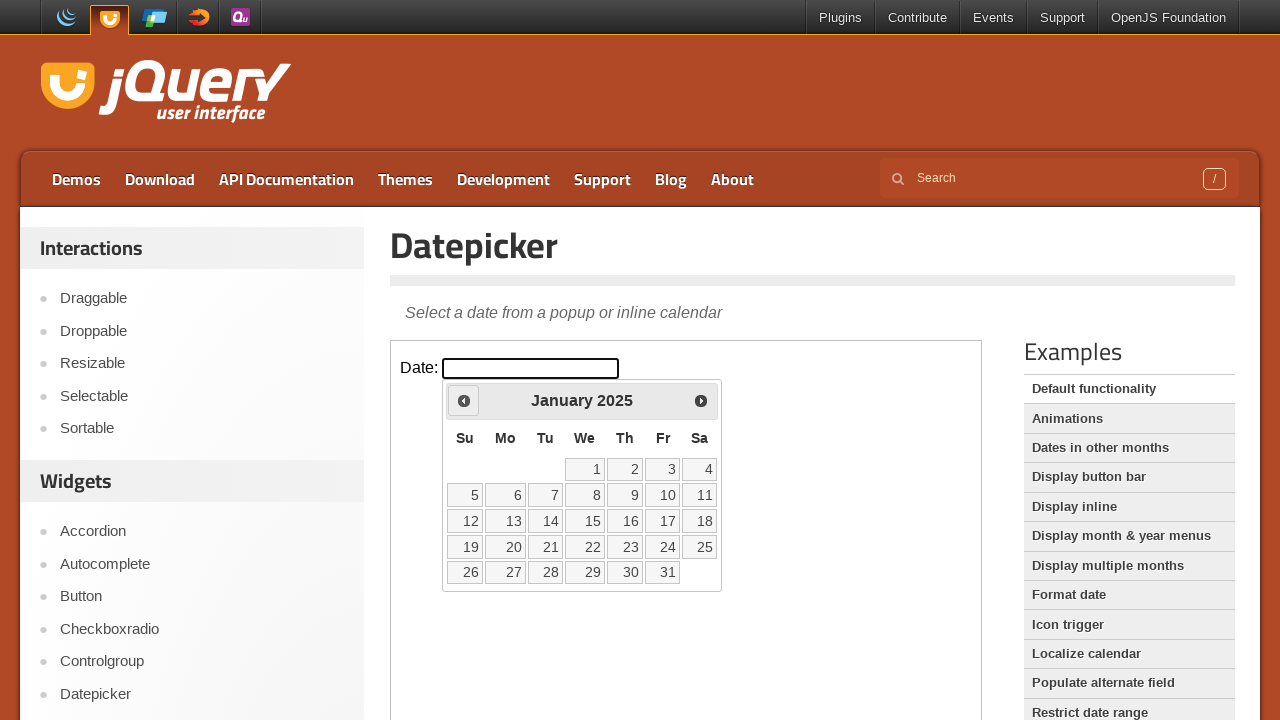

Clicked previous button to navigate backward (current: January 2025, target: June 2023) at (464, 400) on iframe >> nth=0 >> internal:control=enter-frame >> .ui-datepicker-prev
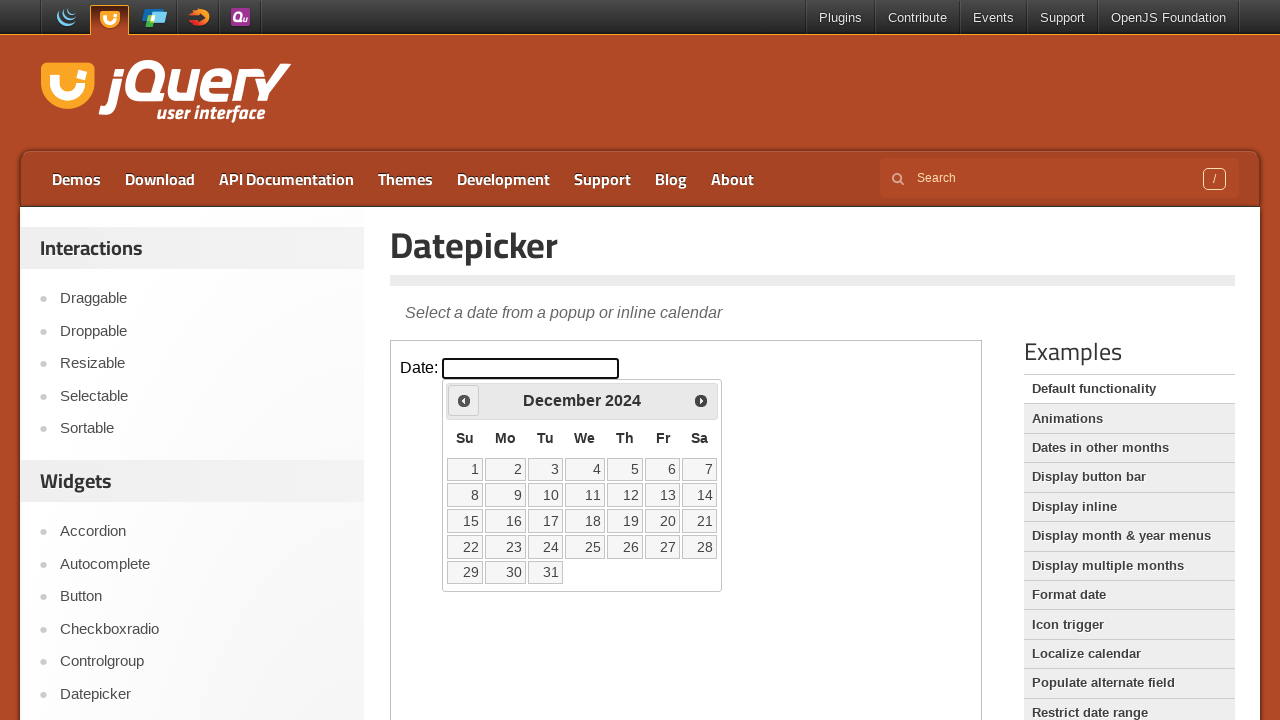

Clicked previous button to navigate backward (current: December 2024, target: June 2023) at (464, 400) on iframe >> nth=0 >> internal:control=enter-frame >> .ui-datepicker-prev
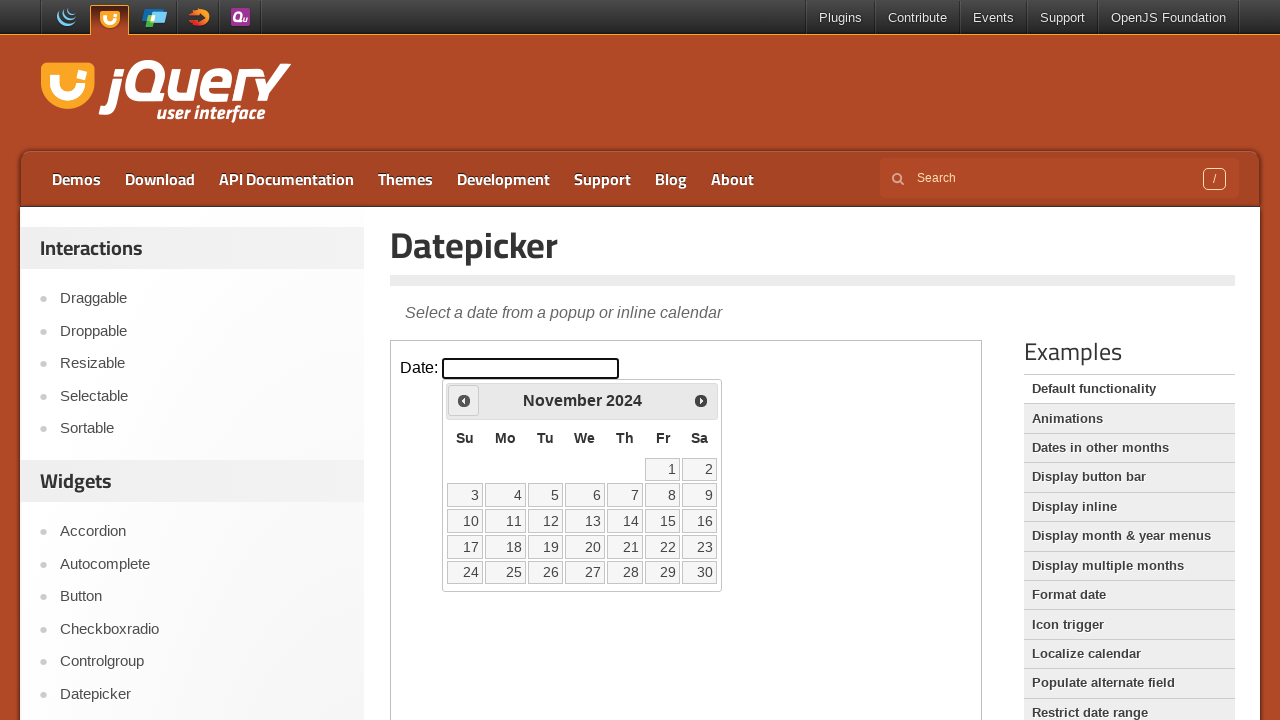

Clicked previous button to navigate backward (current: November 2024, target: June 2023) at (464, 400) on iframe >> nth=0 >> internal:control=enter-frame >> .ui-datepicker-prev
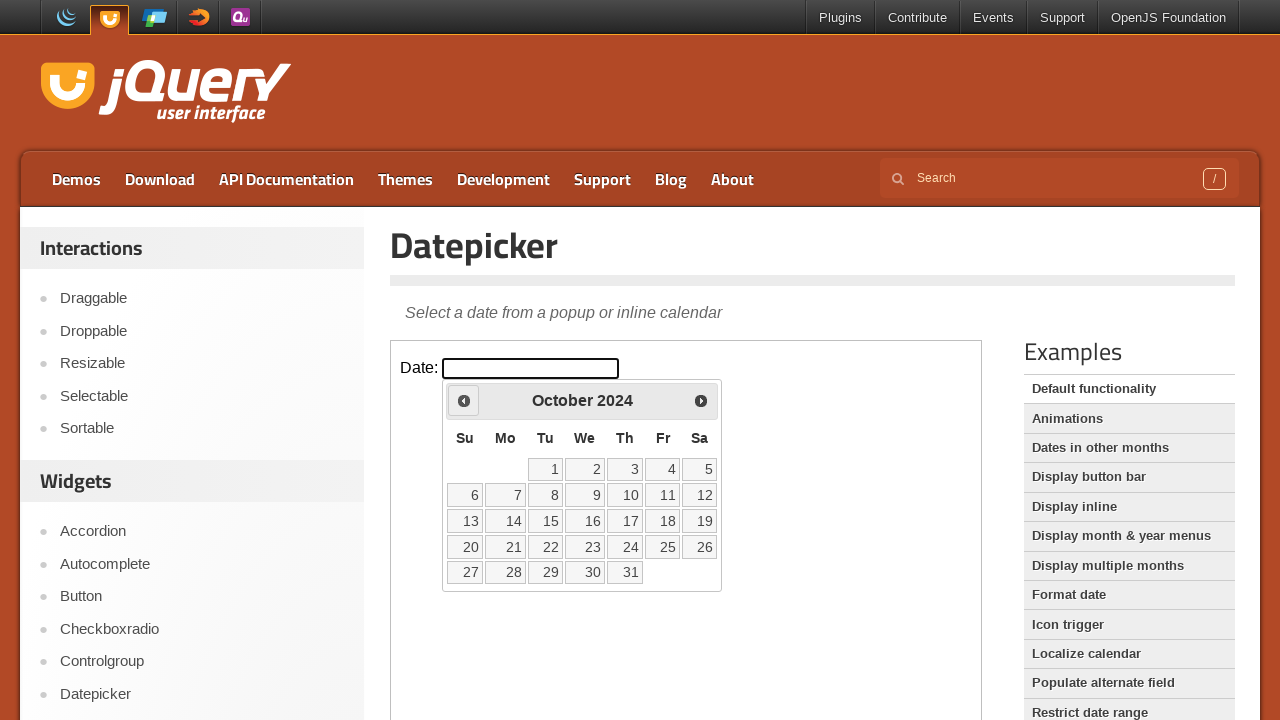

Clicked previous button to navigate backward (current: October 2024, target: June 2023) at (464, 400) on iframe >> nth=0 >> internal:control=enter-frame >> .ui-datepicker-prev
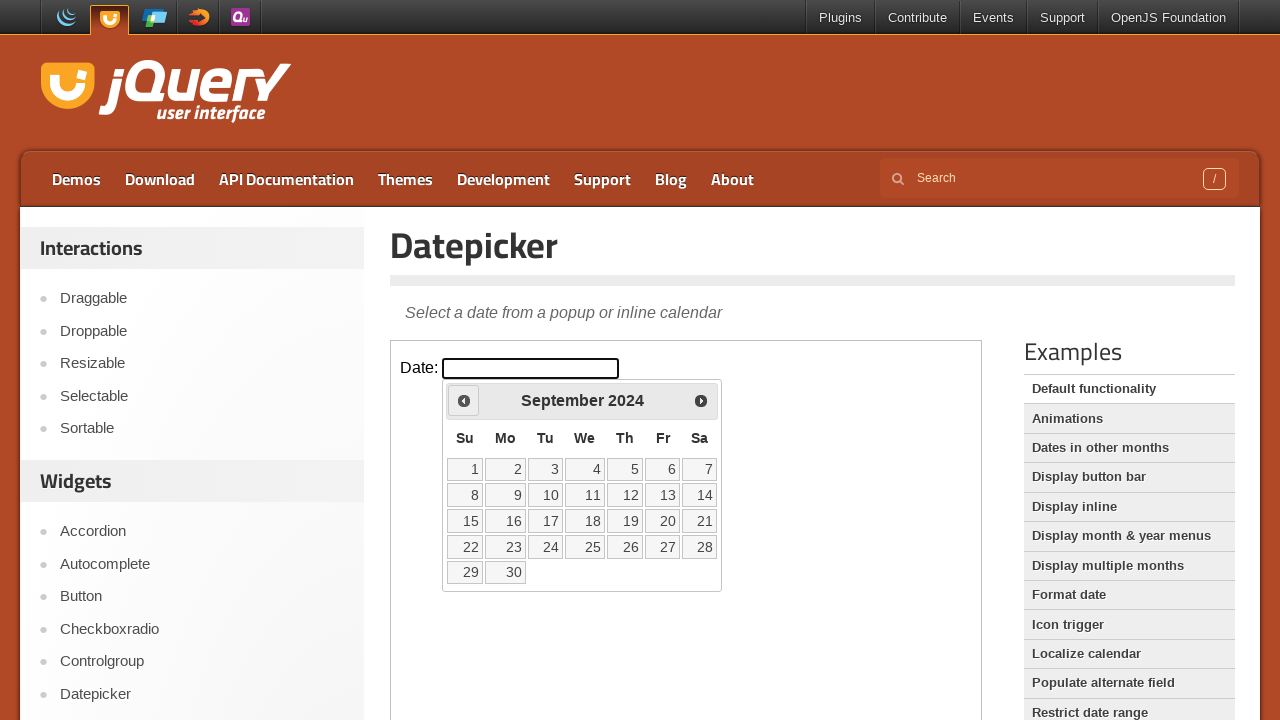

Clicked previous button to navigate backward (current: September 2024, target: June 2023) at (464, 400) on iframe >> nth=0 >> internal:control=enter-frame >> .ui-datepicker-prev
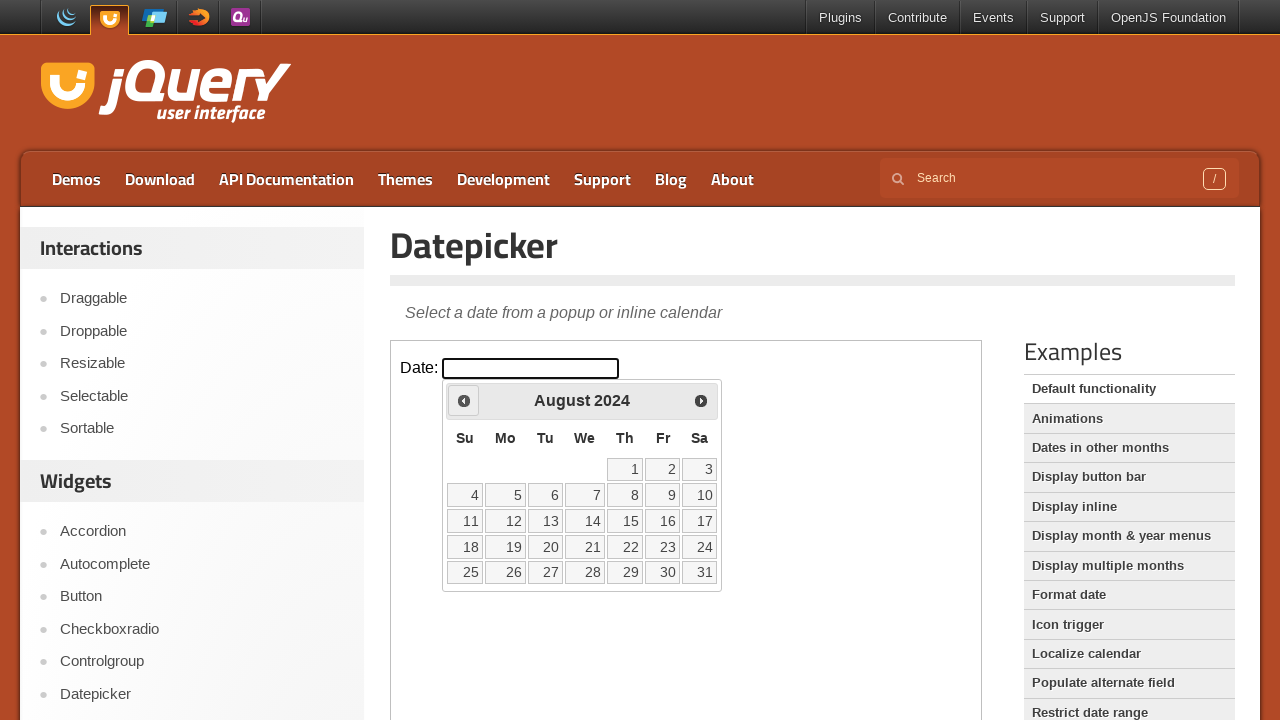

Clicked previous button to navigate backward (current: August 2024, target: June 2023) at (464, 400) on iframe >> nth=0 >> internal:control=enter-frame >> .ui-datepicker-prev
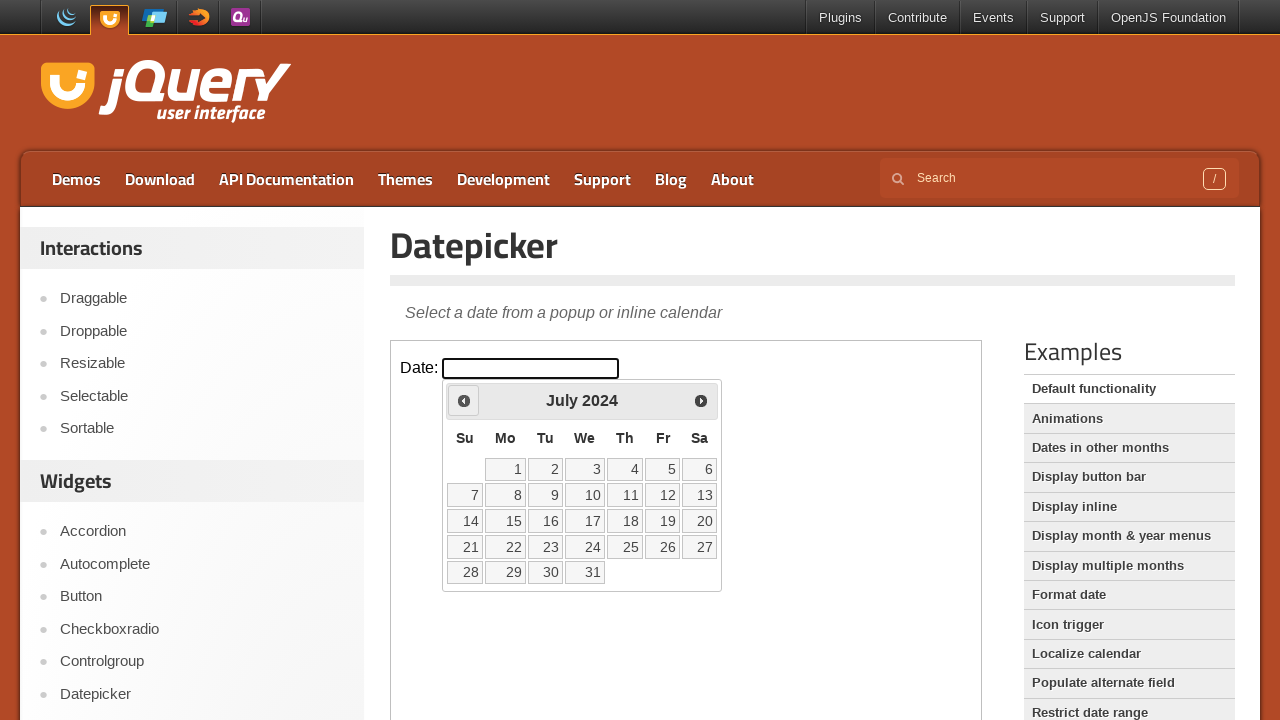

Clicked previous button to navigate backward (current: July 2024, target: June 2023) at (464, 400) on iframe >> nth=0 >> internal:control=enter-frame >> .ui-datepicker-prev
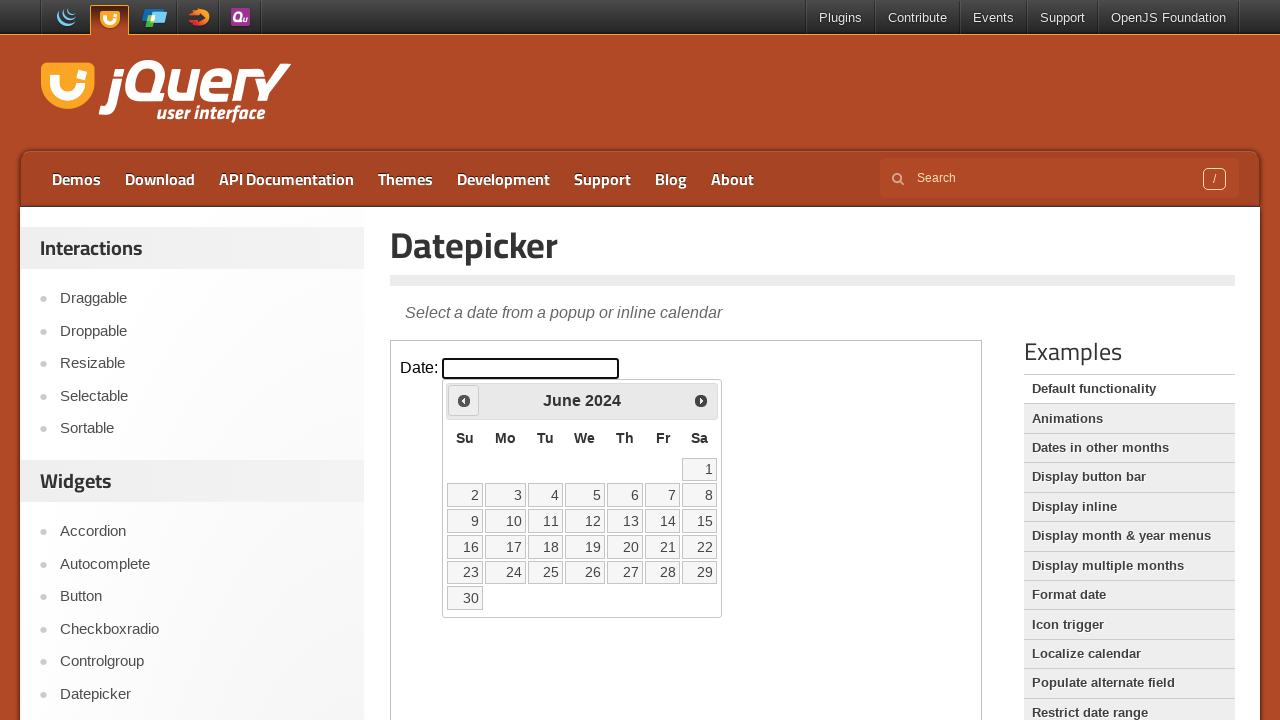

Clicked previous button to navigate backward (current: June 2024, target: June 2023) at (464, 400) on iframe >> nth=0 >> internal:control=enter-frame >> .ui-datepicker-prev
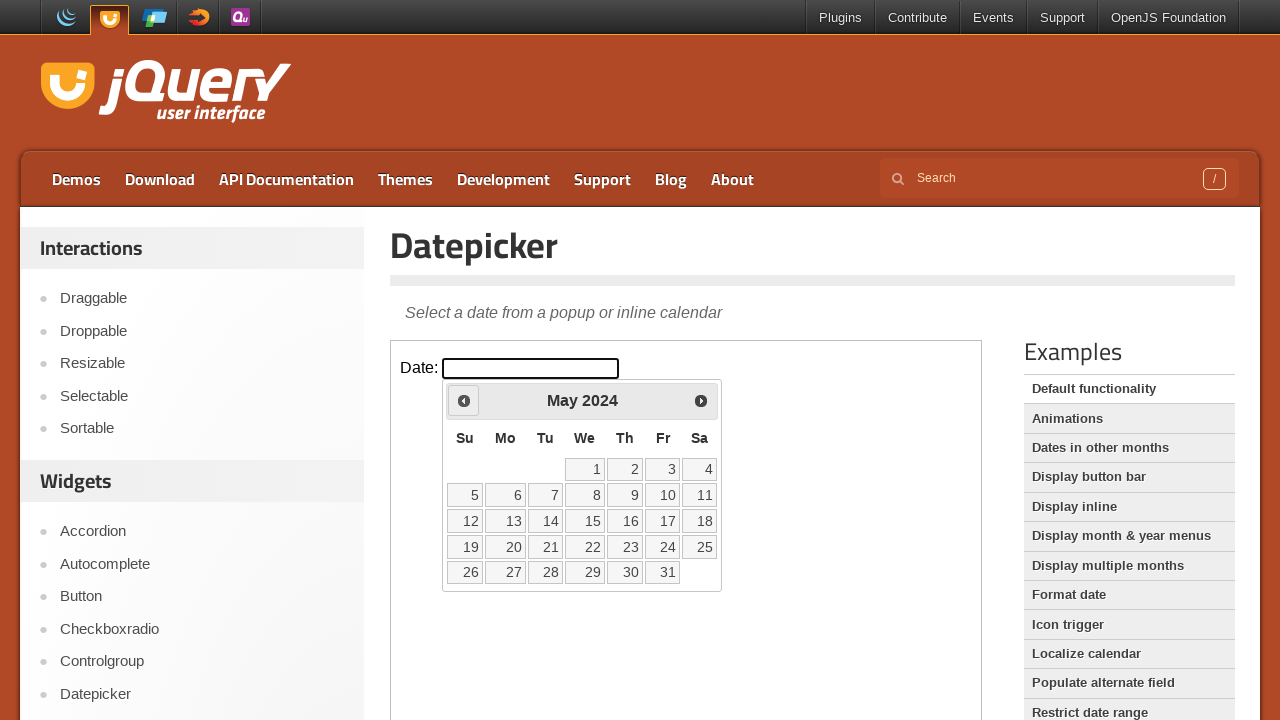

Clicked previous button to navigate backward (current: May 2024, target: June 2023) at (464, 400) on iframe >> nth=0 >> internal:control=enter-frame >> .ui-datepicker-prev
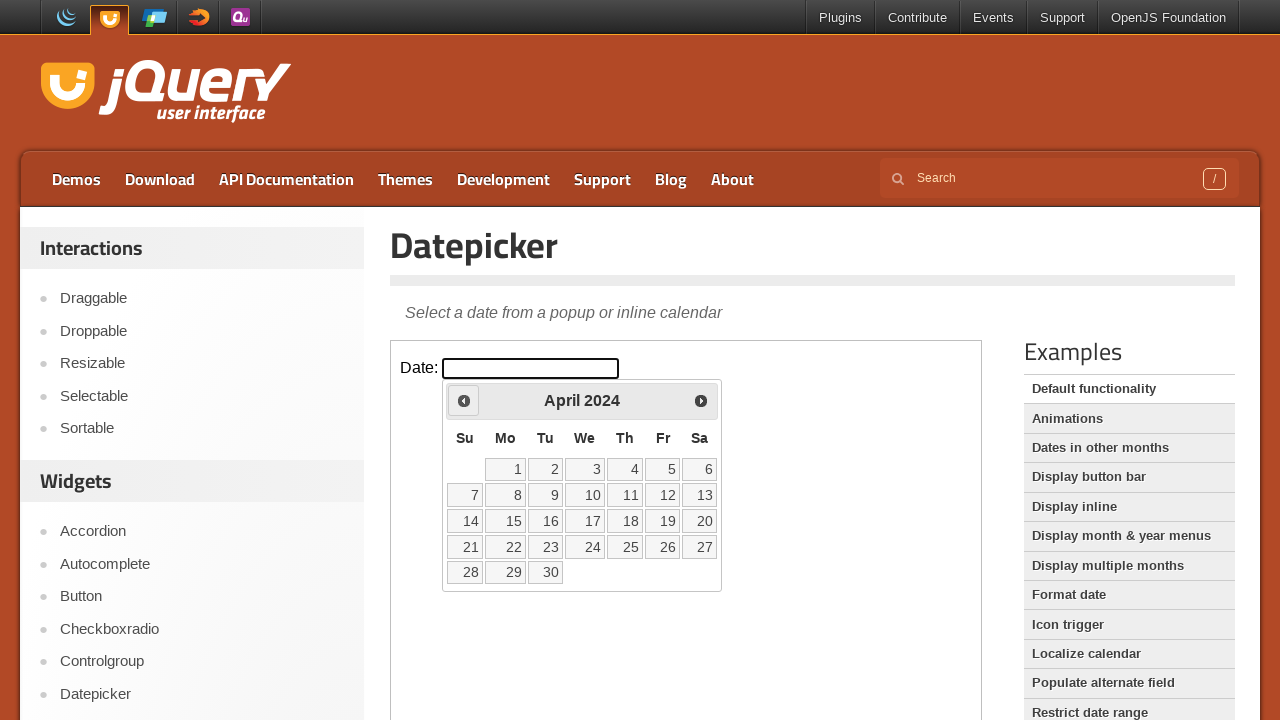

Clicked previous button to navigate backward (current: April 2024, target: June 2023) at (464, 400) on iframe >> nth=0 >> internal:control=enter-frame >> .ui-datepicker-prev
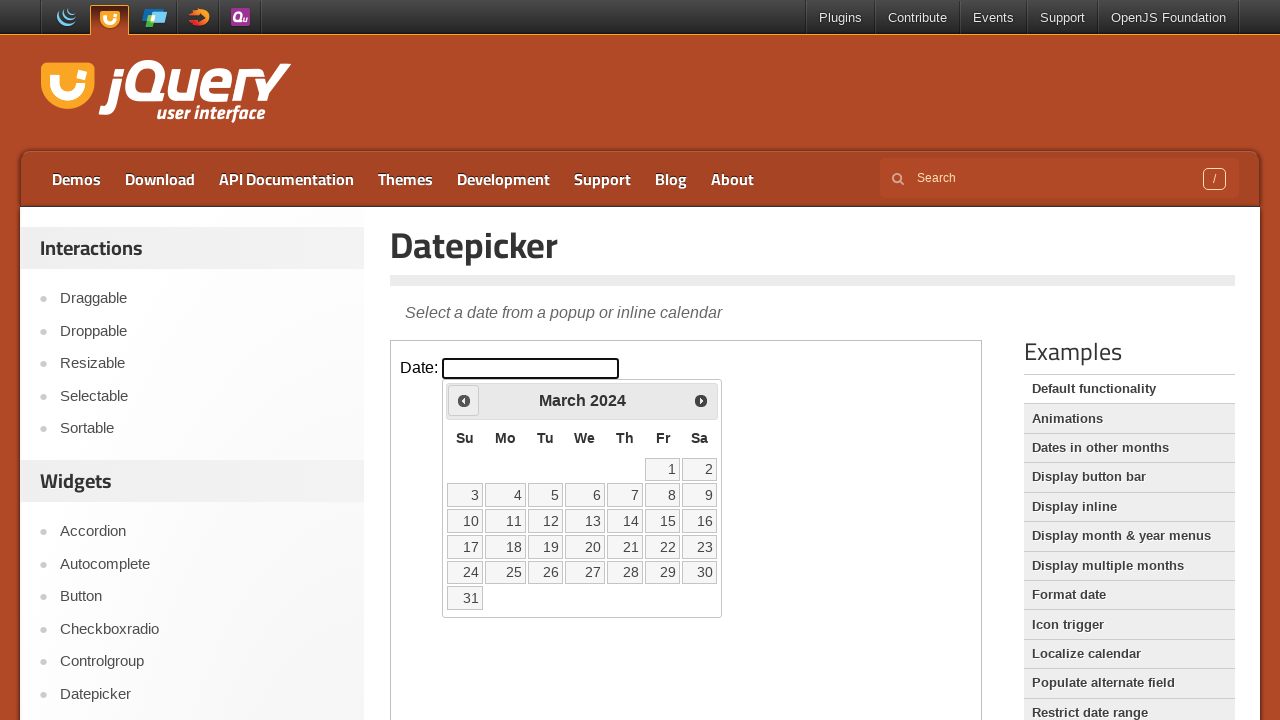

Clicked previous button to navigate backward (current: March 2024, target: June 2023) at (464, 400) on iframe >> nth=0 >> internal:control=enter-frame >> .ui-datepicker-prev
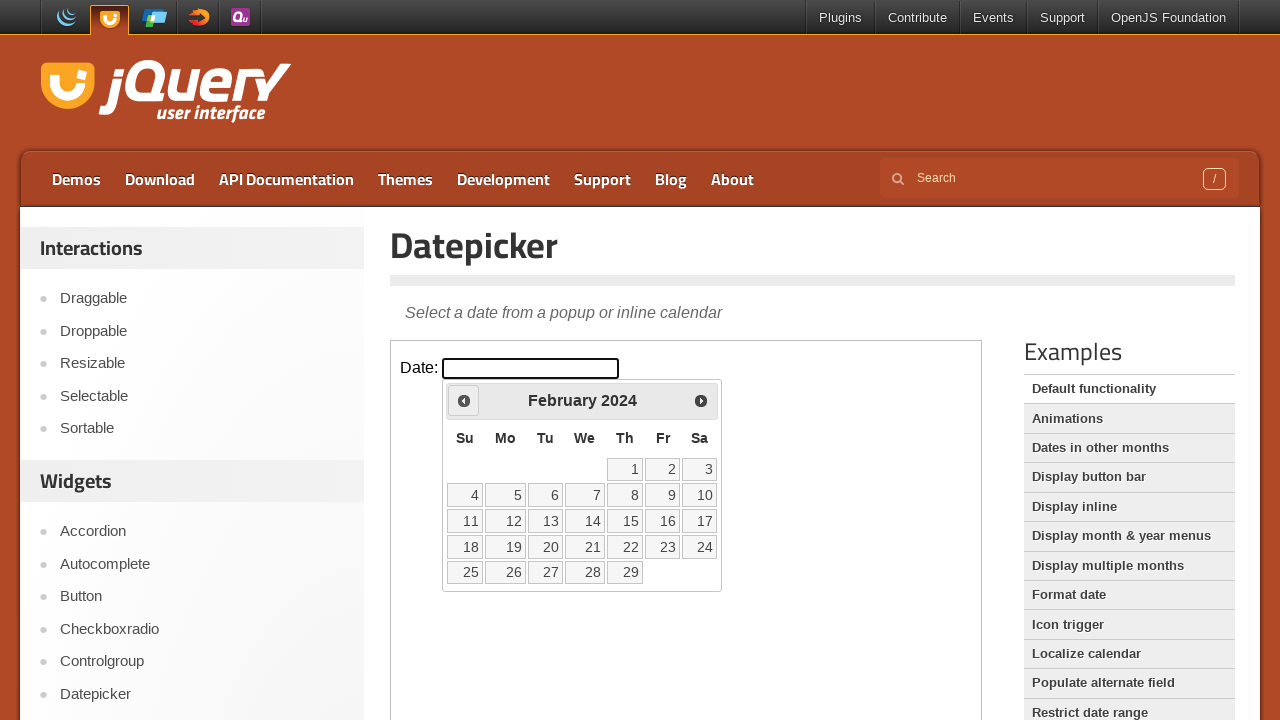

Clicked previous button to navigate backward (current: February 2024, target: June 2023) at (464, 400) on iframe >> nth=0 >> internal:control=enter-frame >> .ui-datepicker-prev
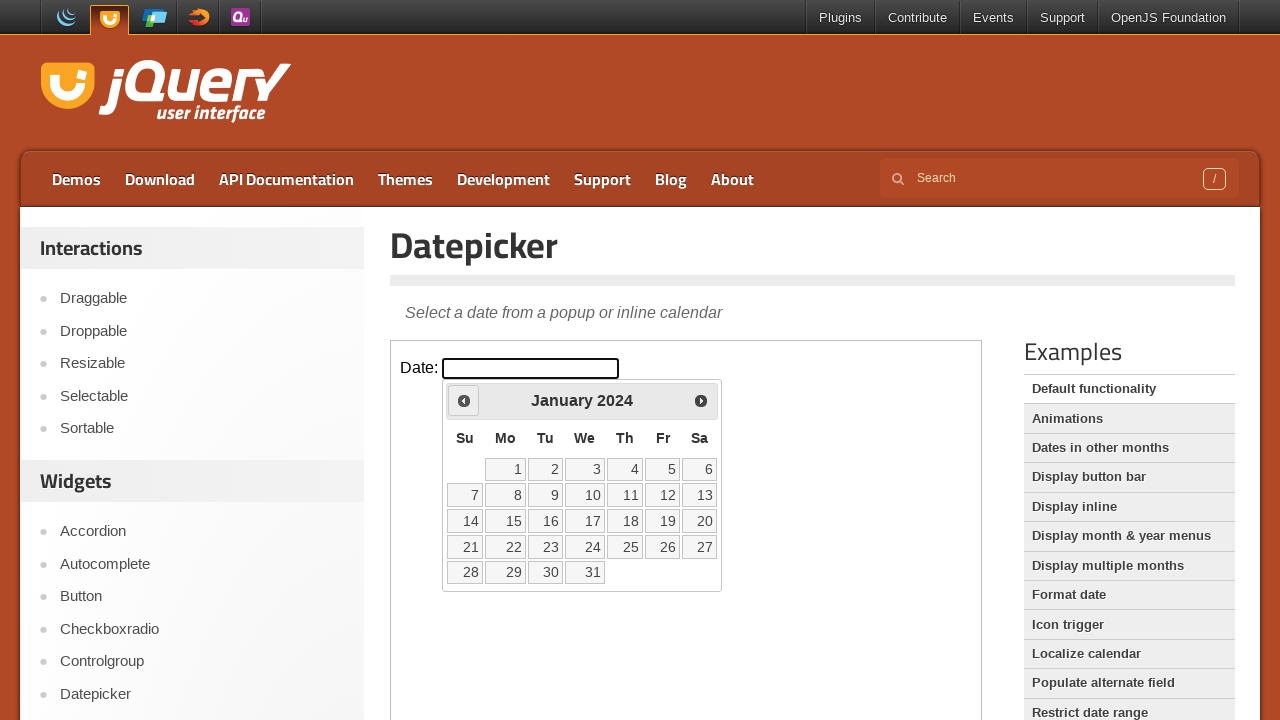

Clicked previous button to navigate backward (current: January 2024, target: June 2023) at (464, 400) on iframe >> nth=0 >> internal:control=enter-frame >> .ui-datepicker-prev
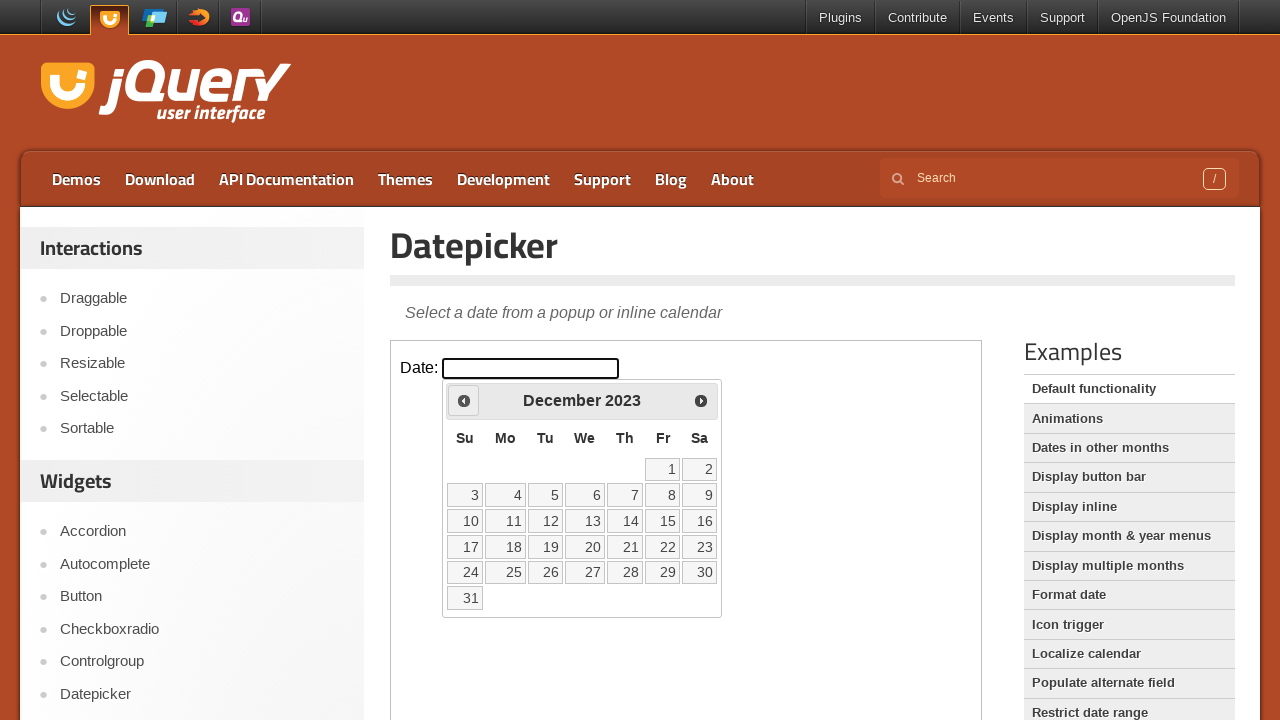

Clicked previous button to navigate to June (currently at December) at (464, 400) on iframe >> nth=0 >> internal:control=enter-frame >> .ui-datepicker-prev
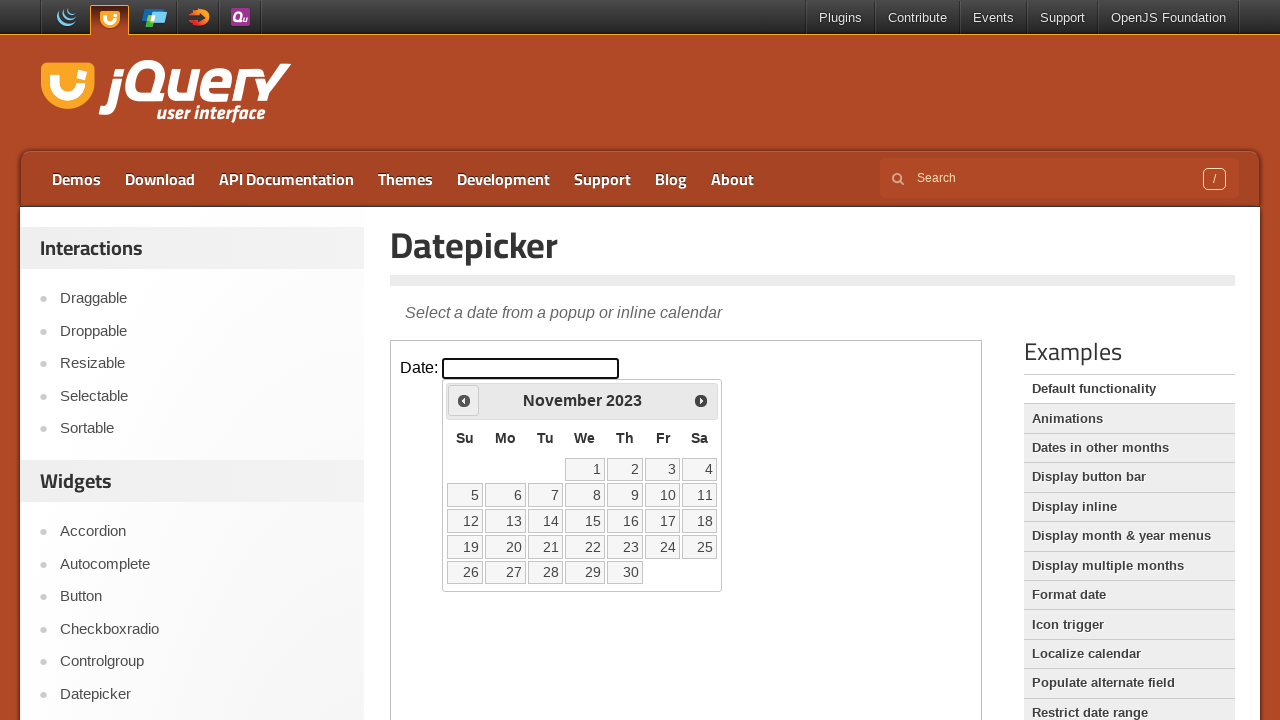

Clicked previous button to navigate to June (currently at November) at (464, 400) on iframe >> nth=0 >> internal:control=enter-frame >> .ui-datepicker-prev
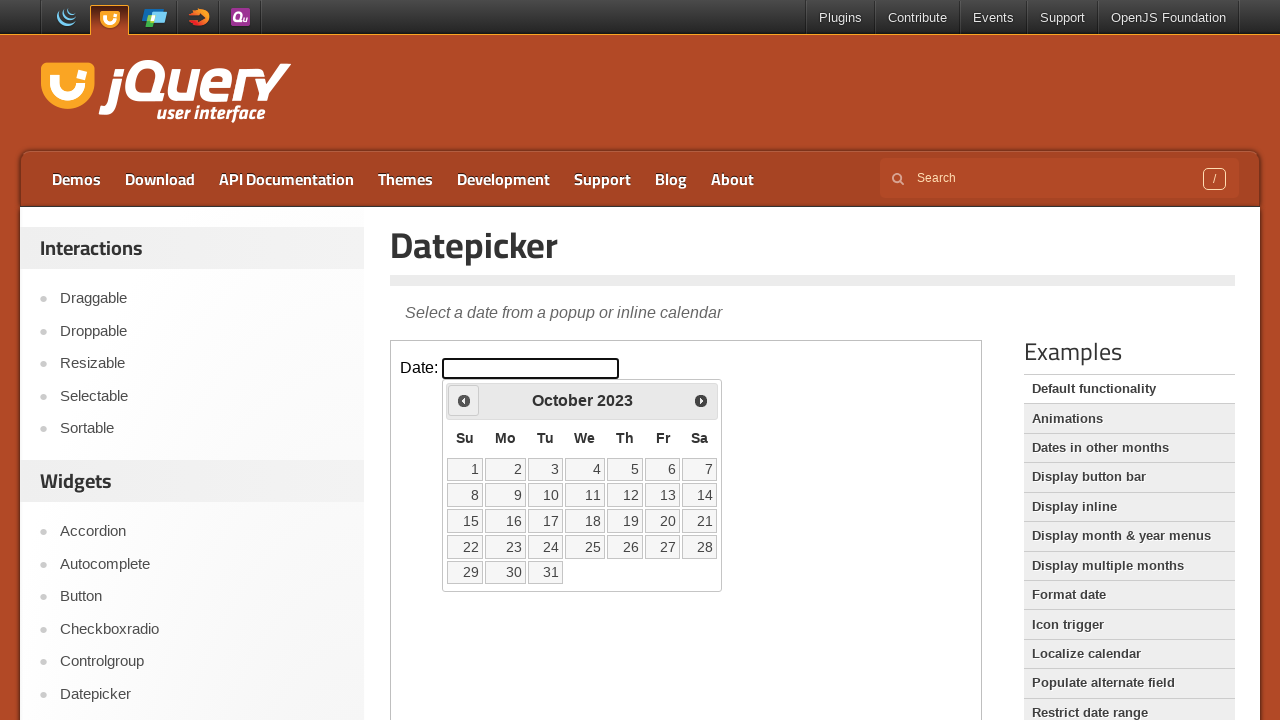

Clicked previous button to navigate to June (currently at October) at (464, 400) on iframe >> nth=0 >> internal:control=enter-frame >> .ui-datepicker-prev
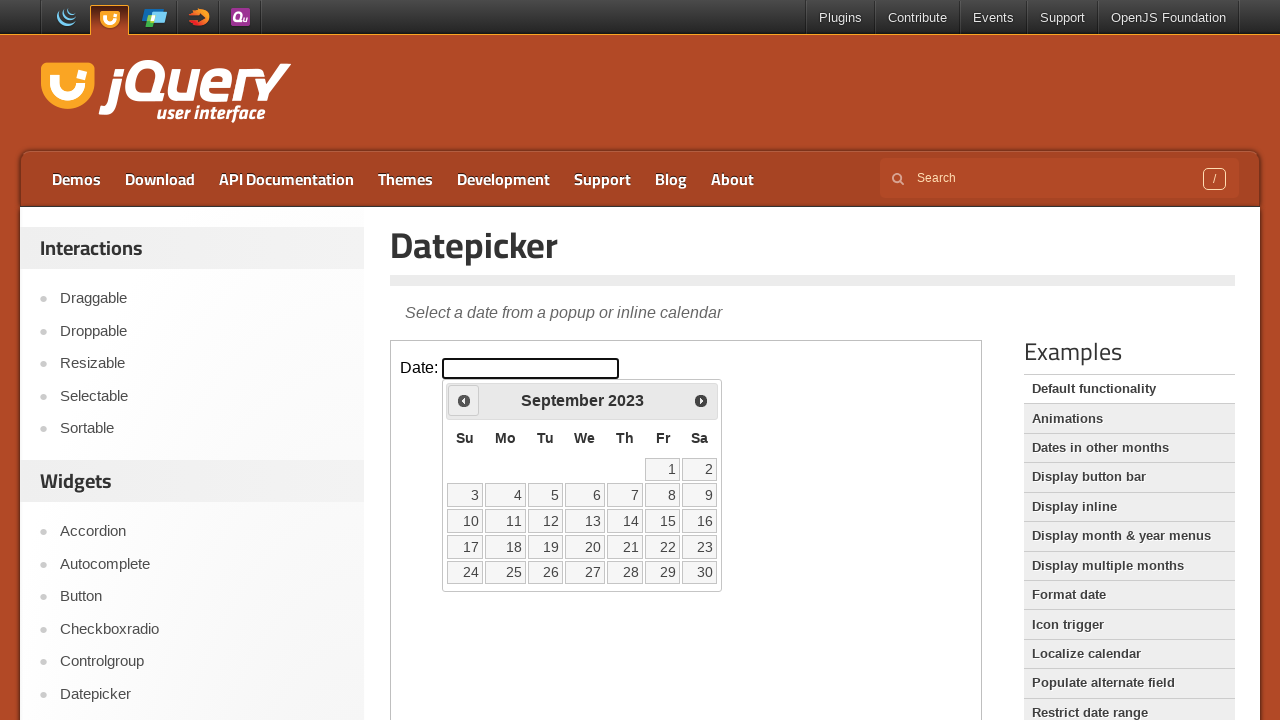

Clicked previous button to navigate to June (currently at September) at (464, 400) on iframe >> nth=0 >> internal:control=enter-frame >> .ui-datepicker-prev
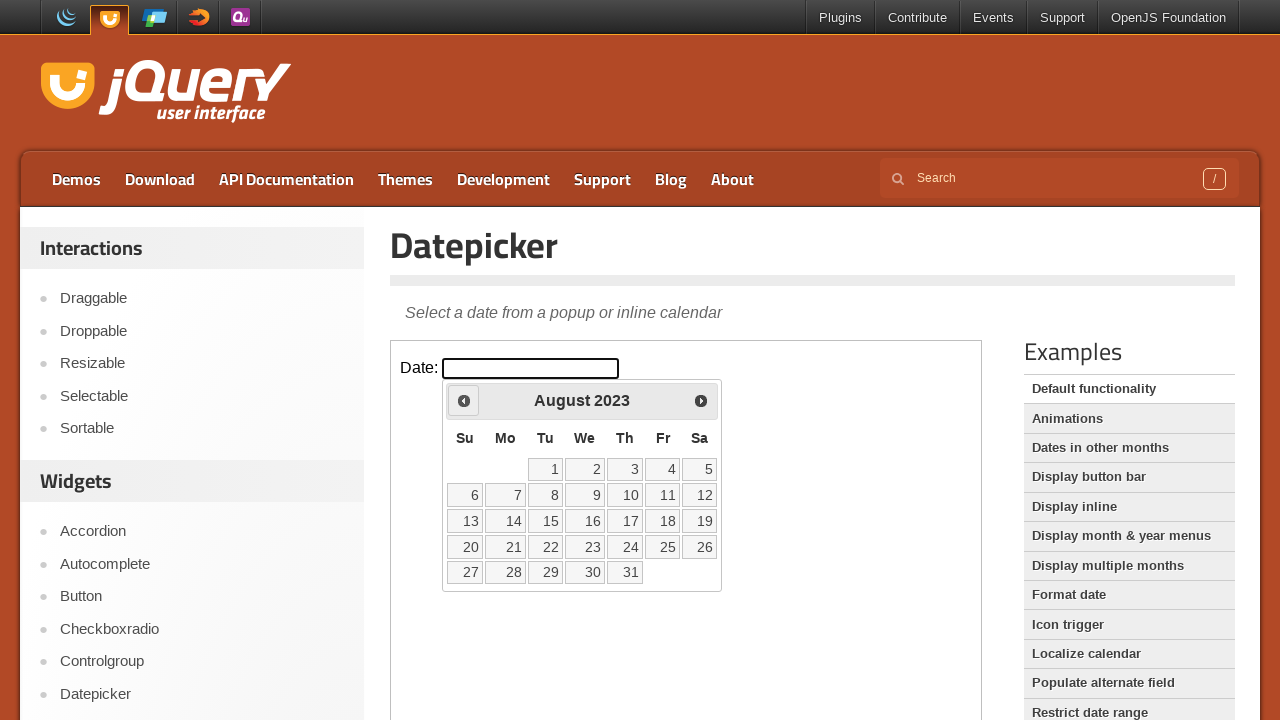

Clicked previous button to navigate to June (currently at August) at (464, 400) on iframe >> nth=0 >> internal:control=enter-frame >> .ui-datepicker-prev
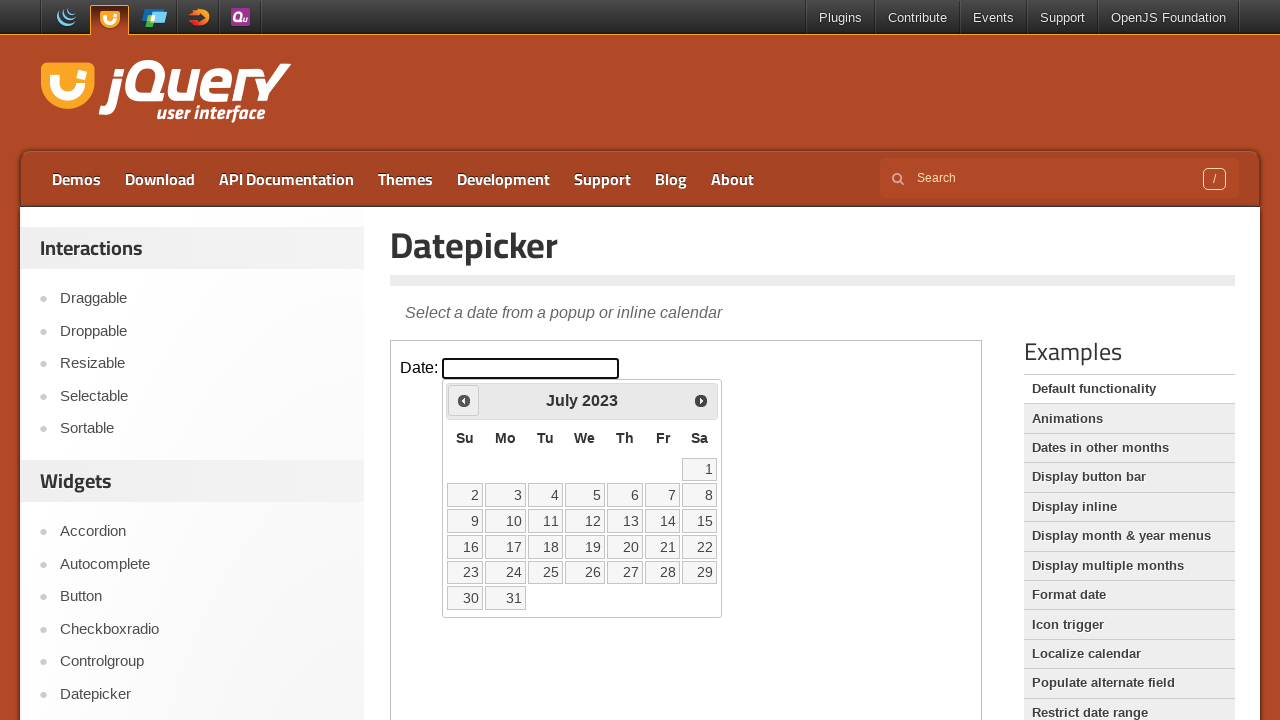

Clicked previous button to navigate to June (currently at July) at (464, 400) on iframe >> nth=0 >> internal:control=enter-frame >> .ui-datepicker-prev
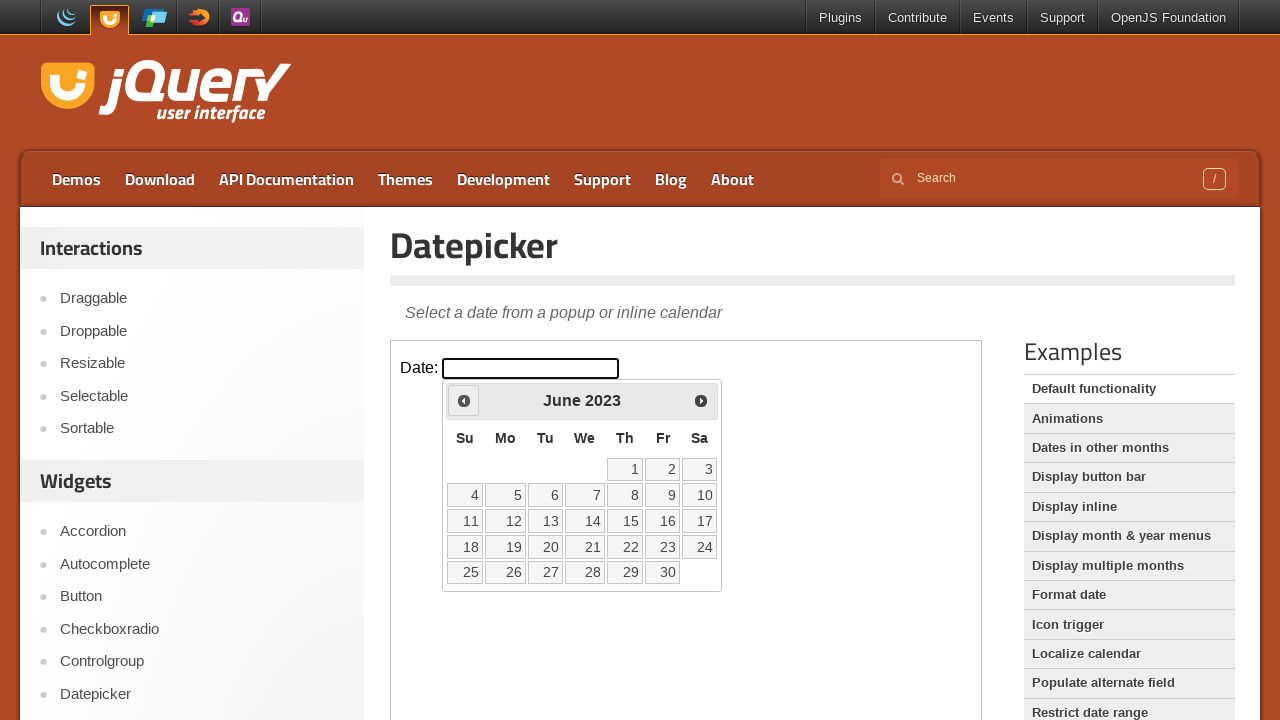

Selected day 25 in June 2023 at (465, 572) on iframe >> nth=0 >> internal:control=enter-frame >> a[data-date='25']
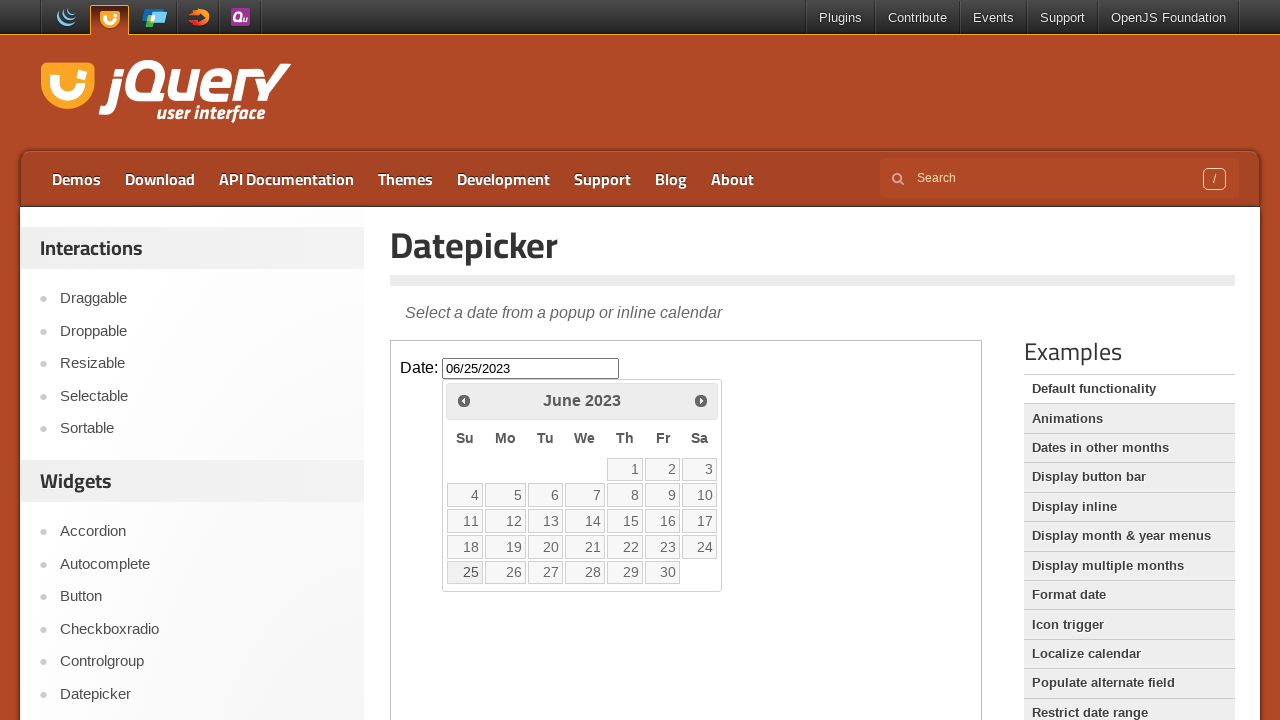

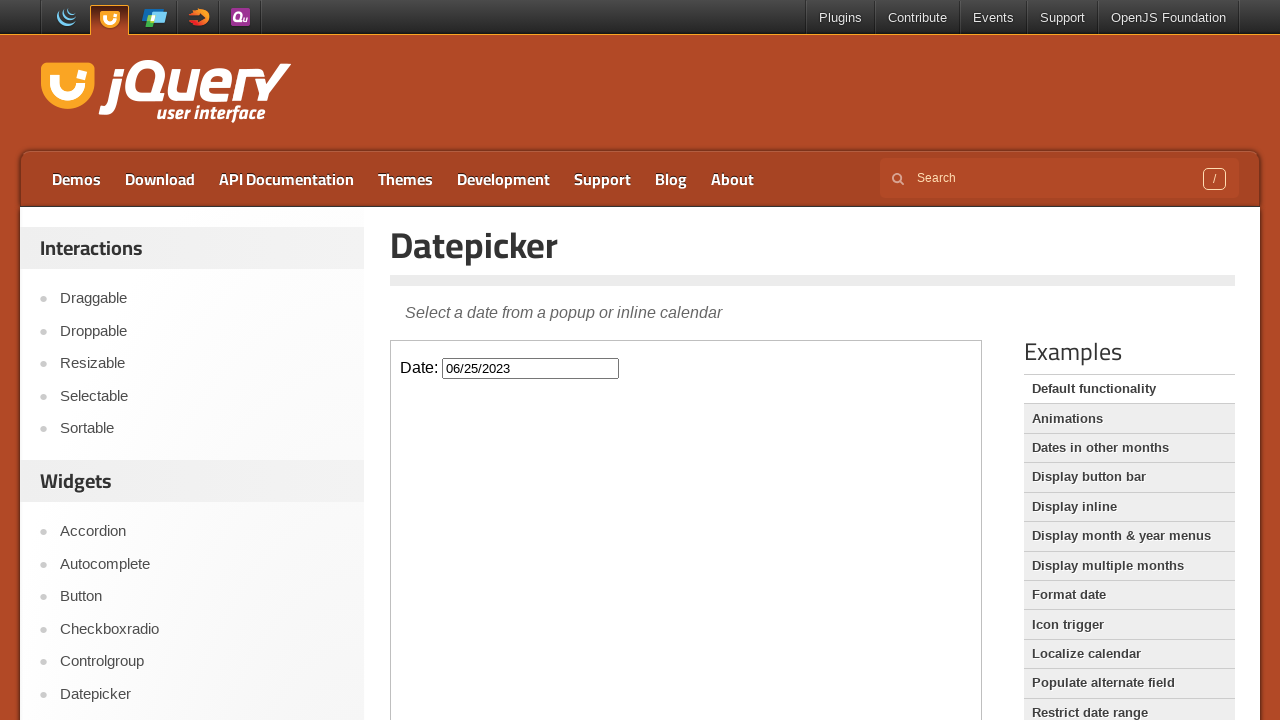